Tests calendar navigation to December 2022 using forward/backward navigation, then selects a date from the calendar

Starting URL: https://www.lambdatest.com/selenium-playground/bootstrap-date-picker-demo

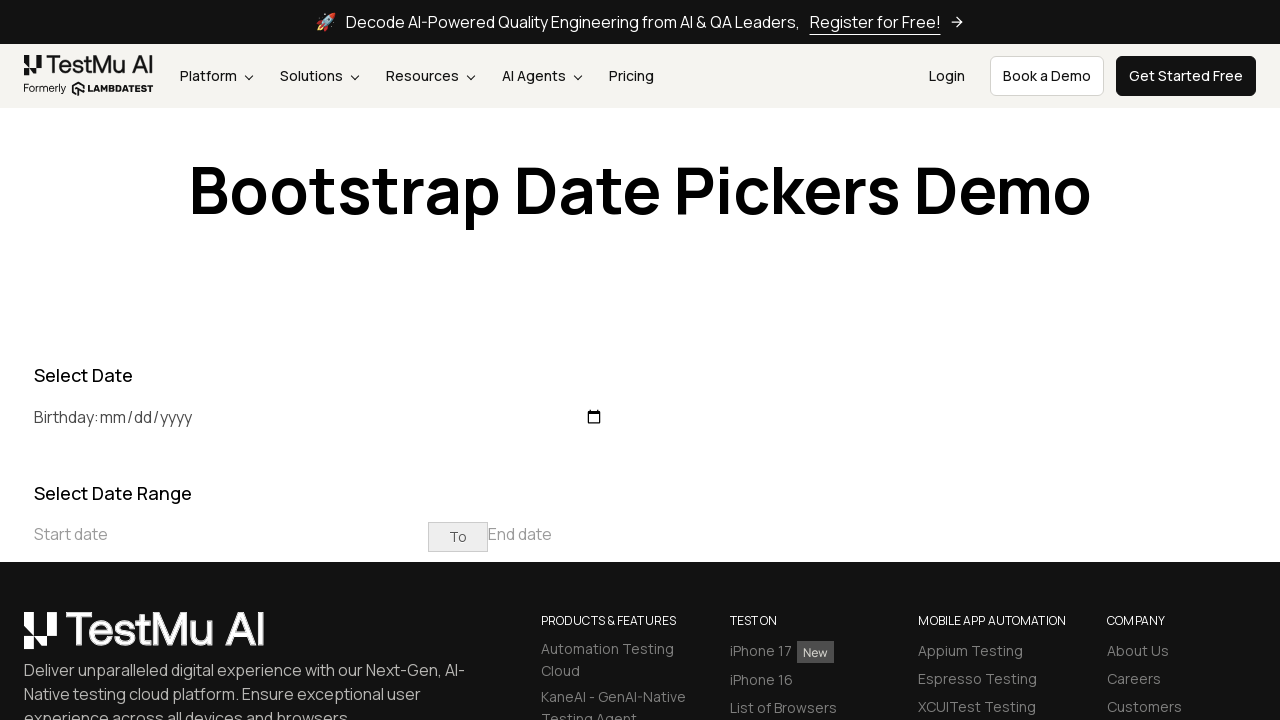

Clicked on start date input to open datepicker at (231, 534) on input[placeholder='Start date']
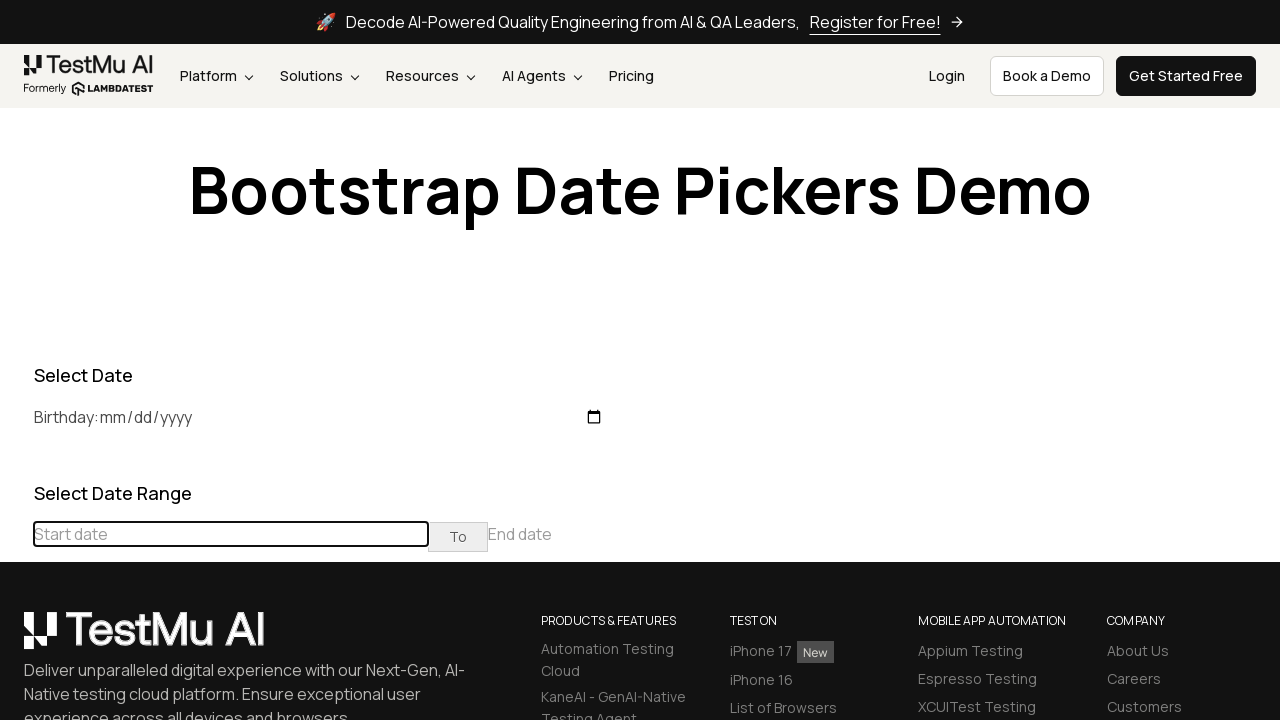

Located month label element
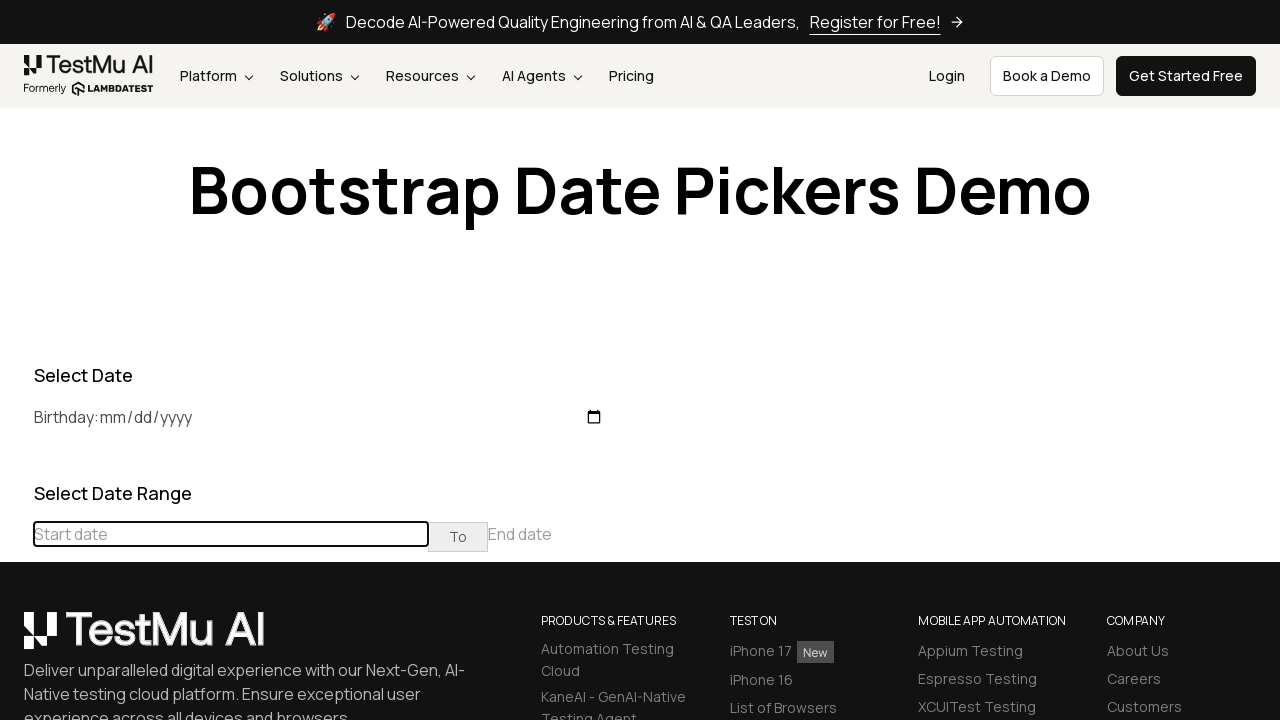

Located previous month navigation button
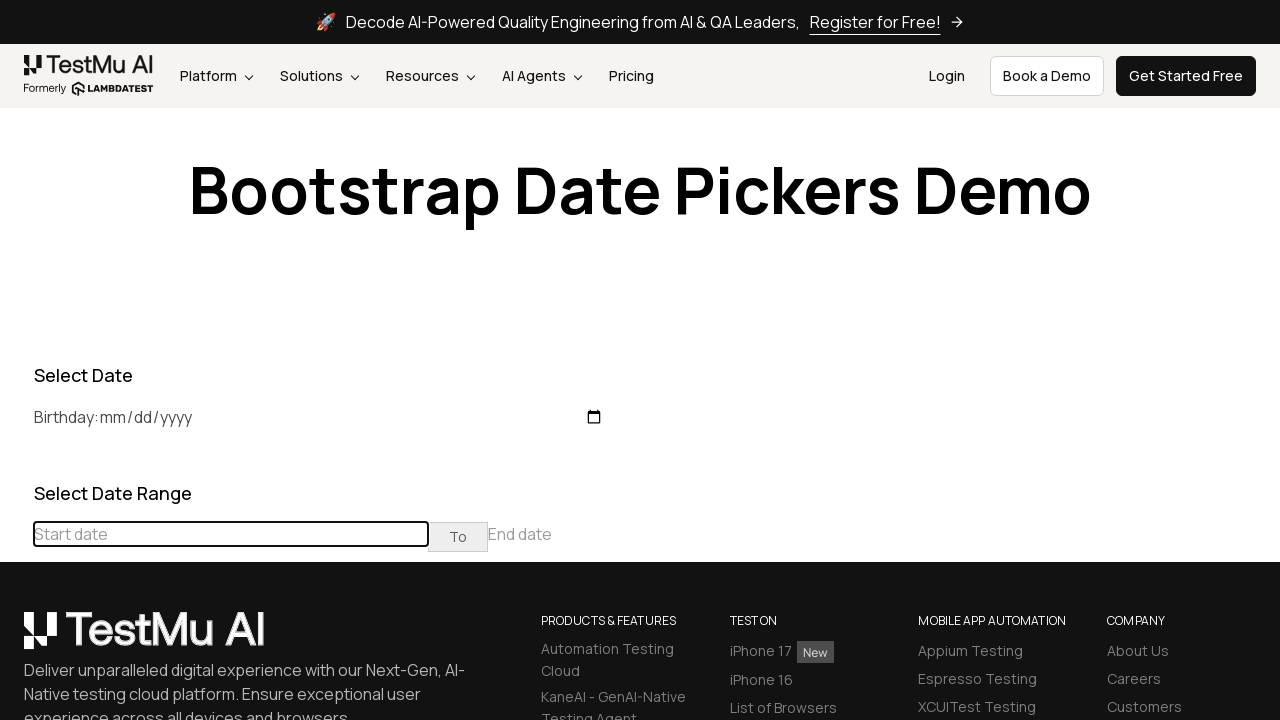

Located next month navigation button
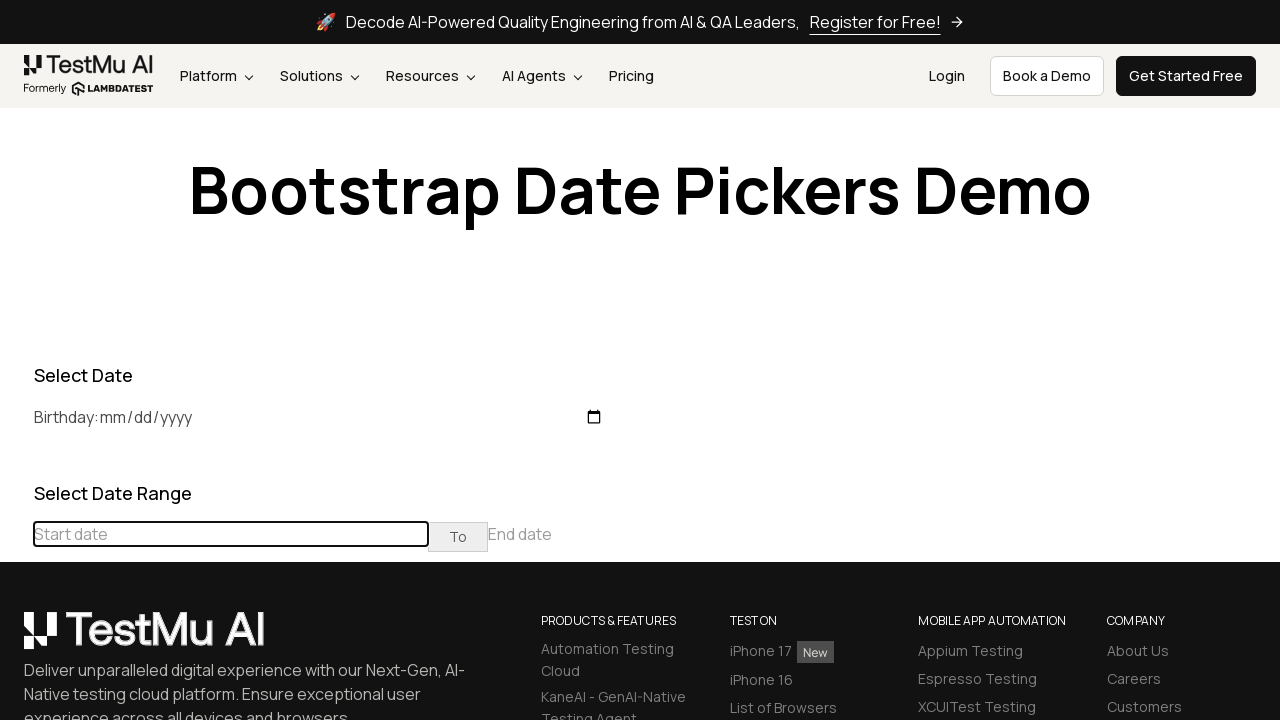

Clicked previous month button, current month: February 2026 at (16, 465) on div[class='datepicker-days'] th[class='prev']
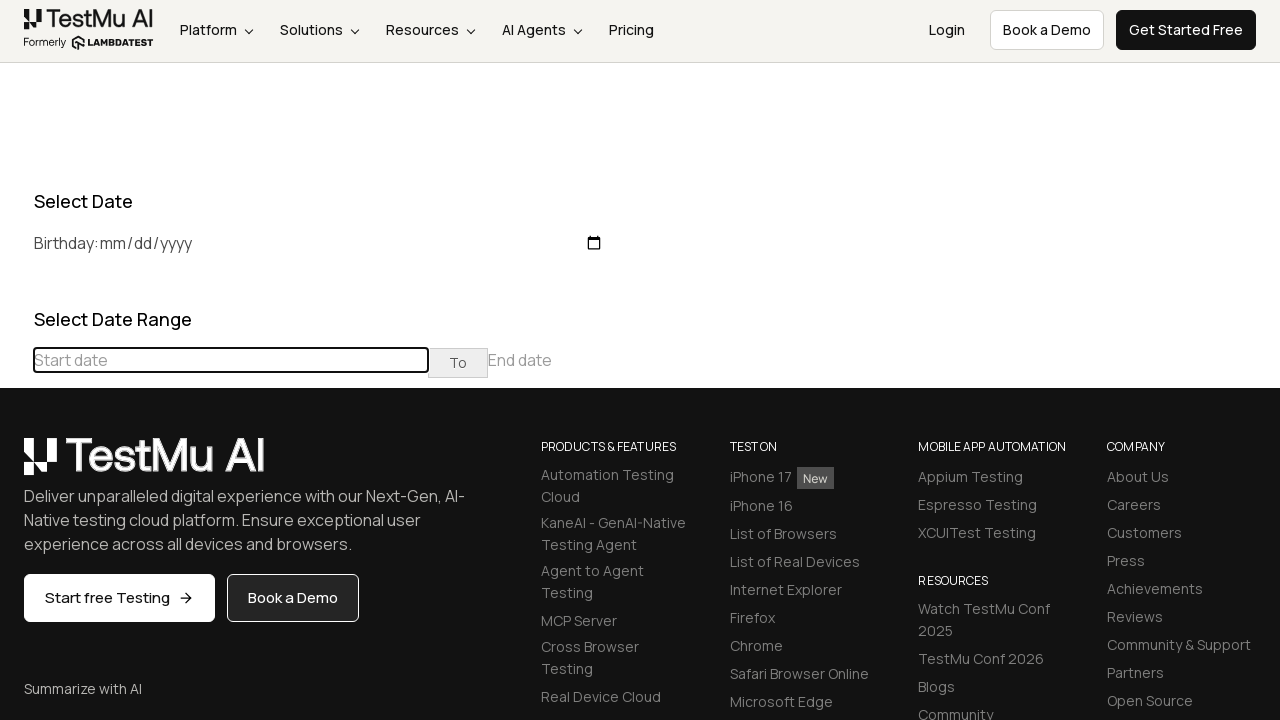

Clicked previous month button, current month: January 2026 at (16, 465) on div[class='datepicker-days'] th[class='prev']
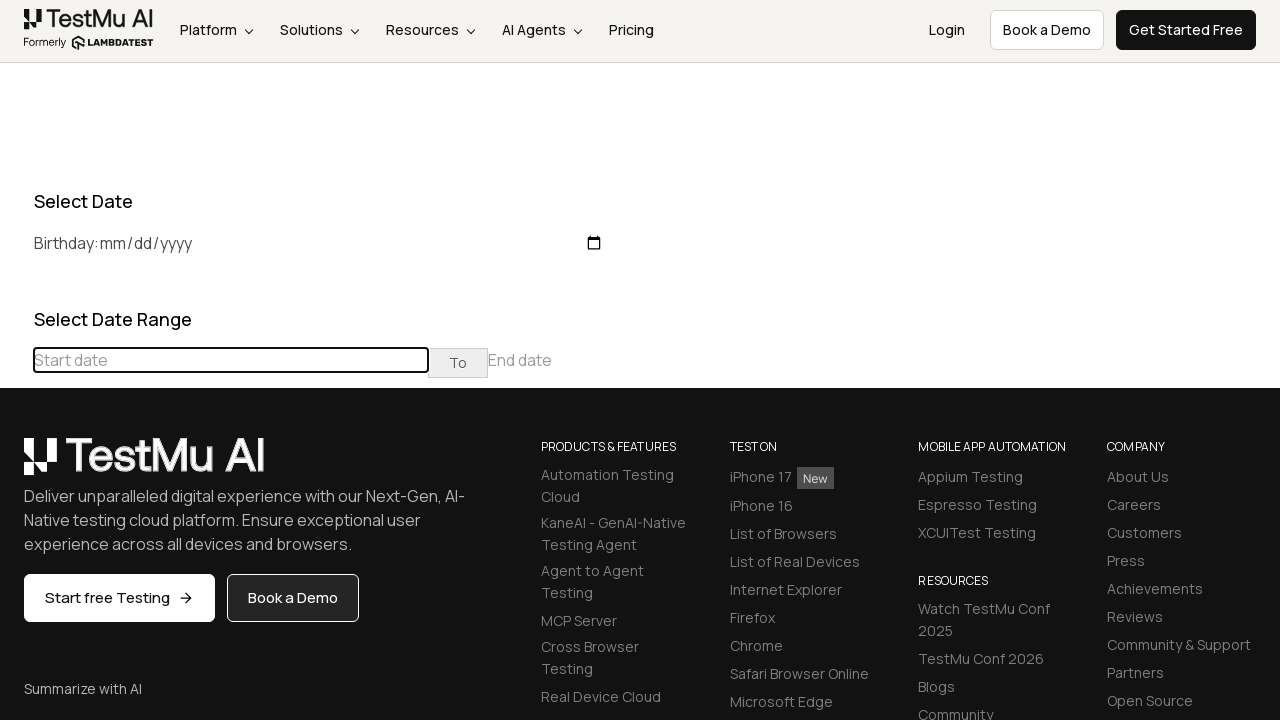

Clicked previous month button, current month: December 2025 at (16, 465) on div[class='datepicker-days'] th[class='prev']
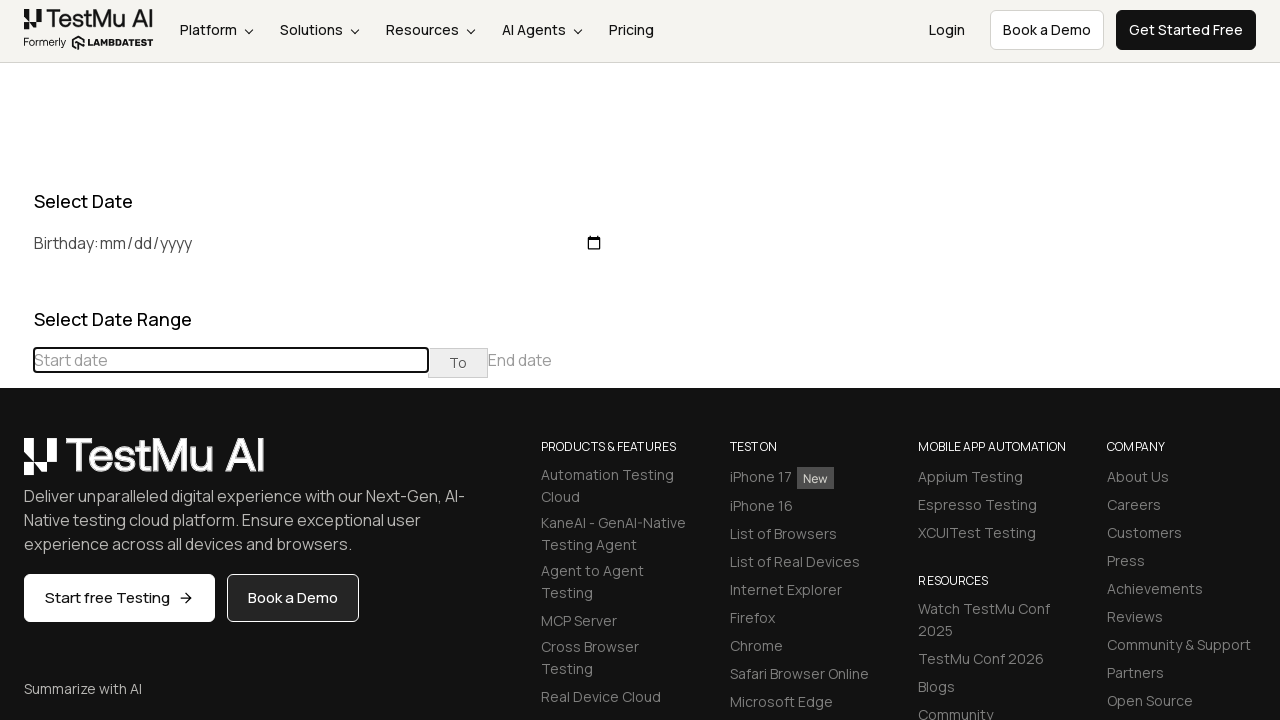

Clicked previous month button, current month: November 2025 at (16, 465) on div[class='datepicker-days'] th[class='prev']
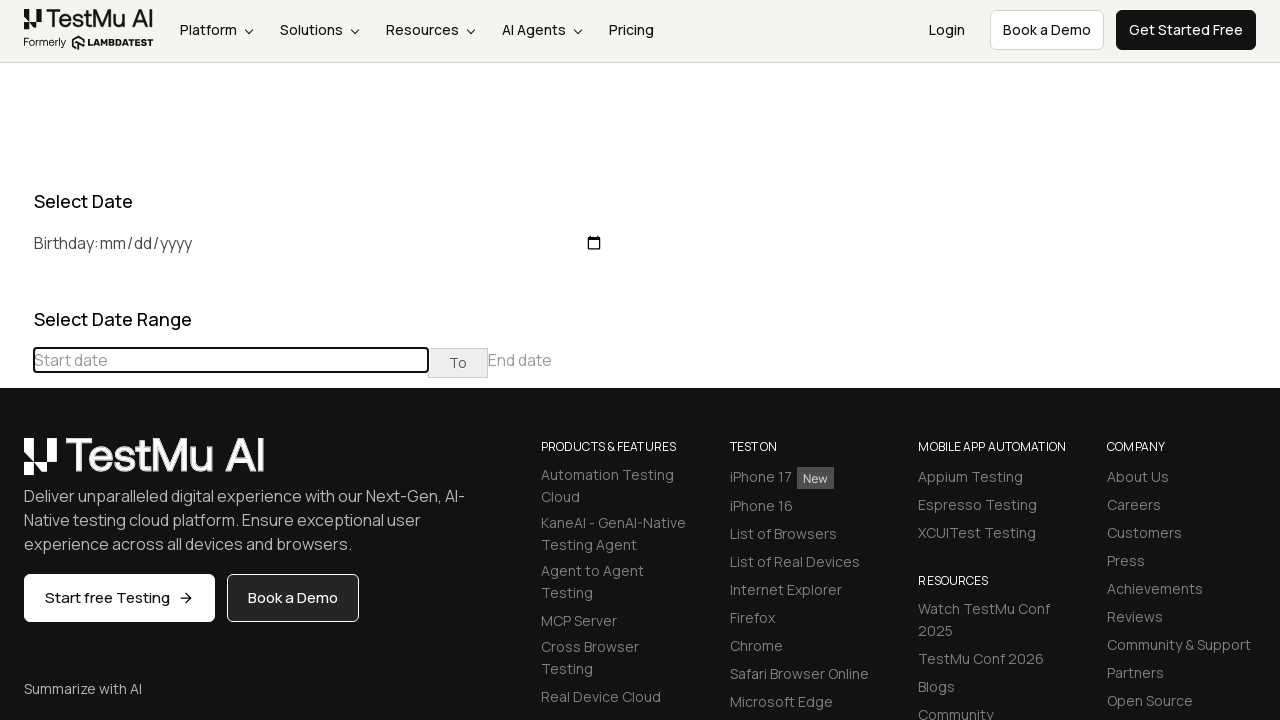

Clicked previous month button, current month: October 2025 at (16, 465) on div[class='datepicker-days'] th[class='prev']
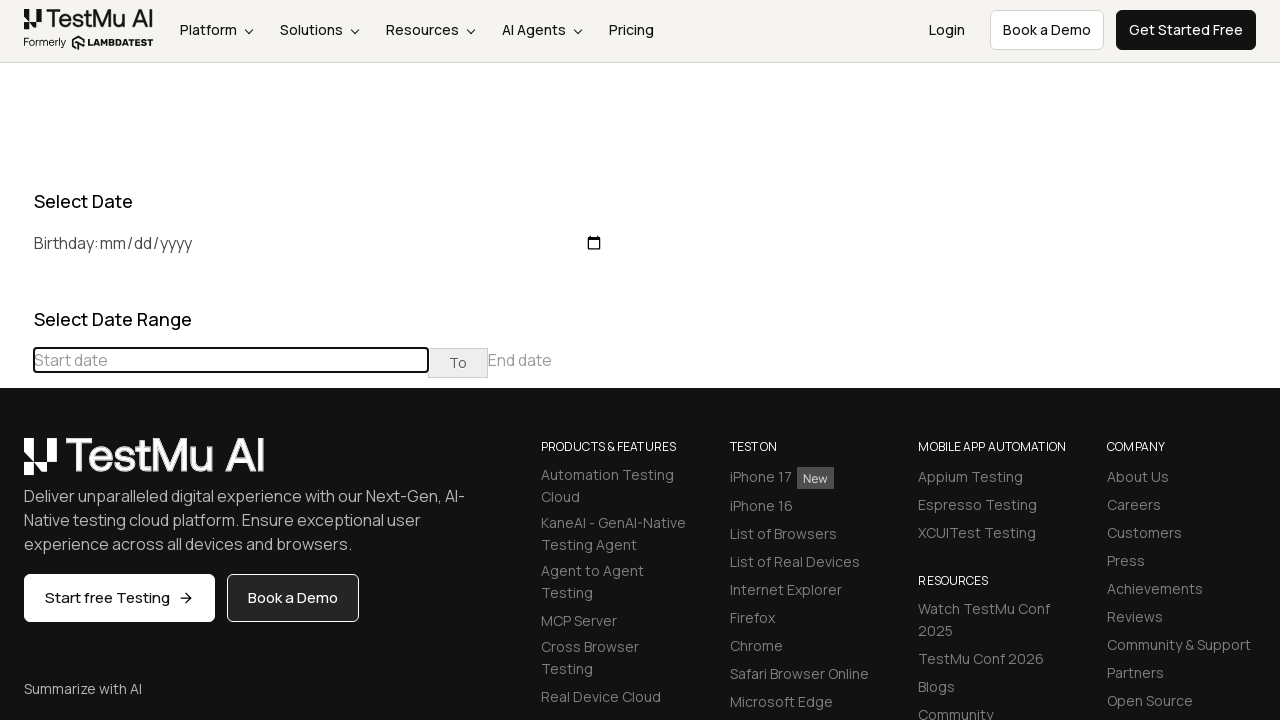

Clicked previous month button, current month: September 2025 at (16, 465) on div[class='datepicker-days'] th[class='prev']
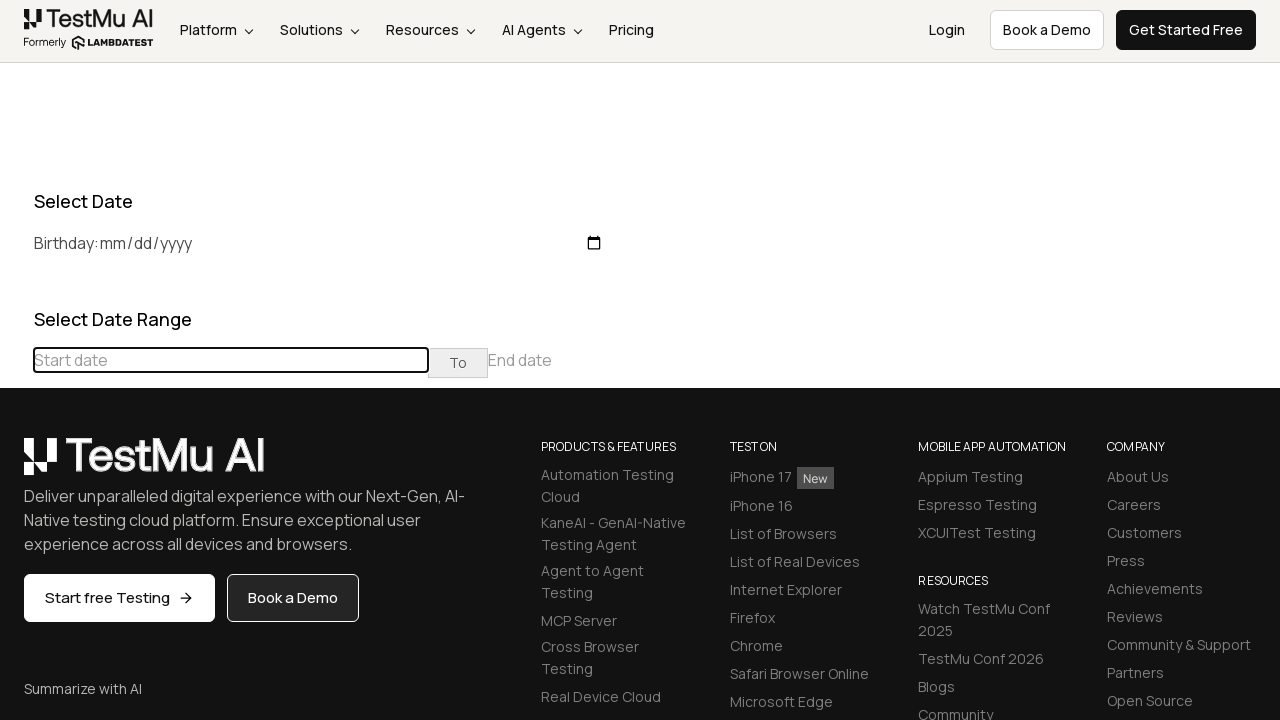

Clicked previous month button, current month: August 2025 at (16, 465) on div[class='datepicker-days'] th[class='prev']
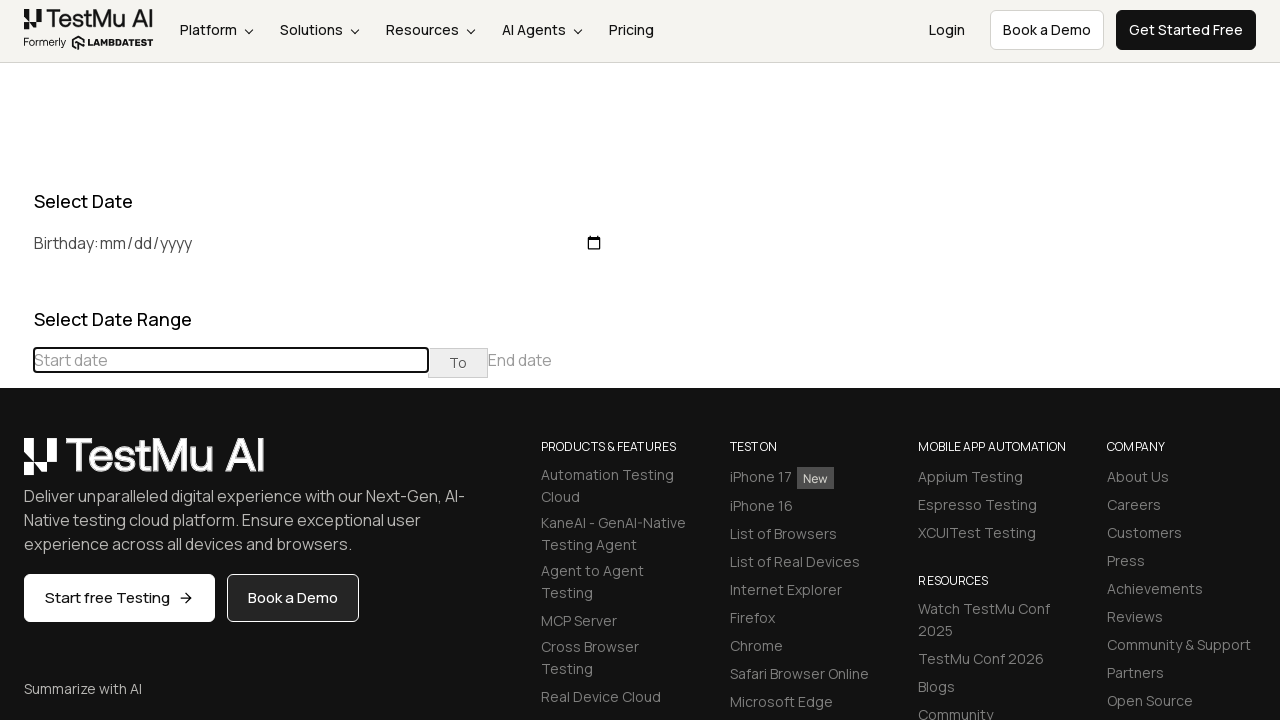

Clicked previous month button, current month: July 2025 at (16, 465) on div[class='datepicker-days'] th[class='prev']
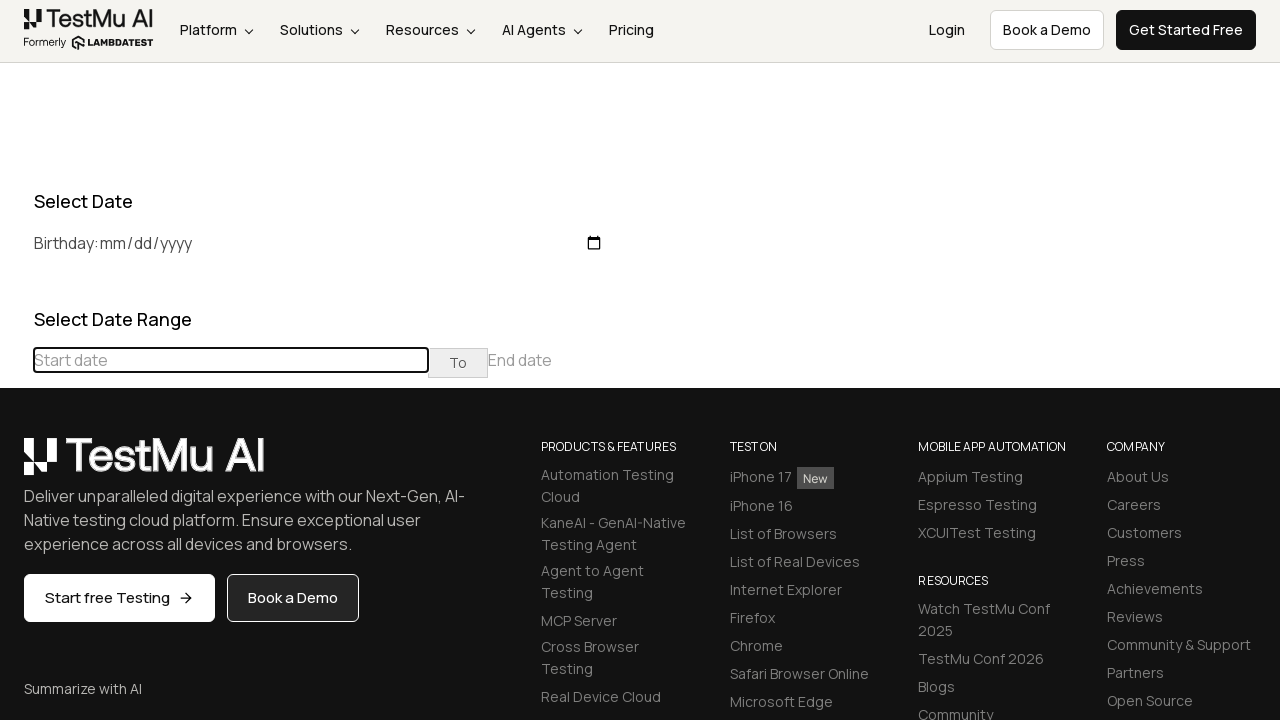

Clicked previous month button, current month: June 2025 at (16, 465) on div[class='datepicker-days'] th[class='prev']
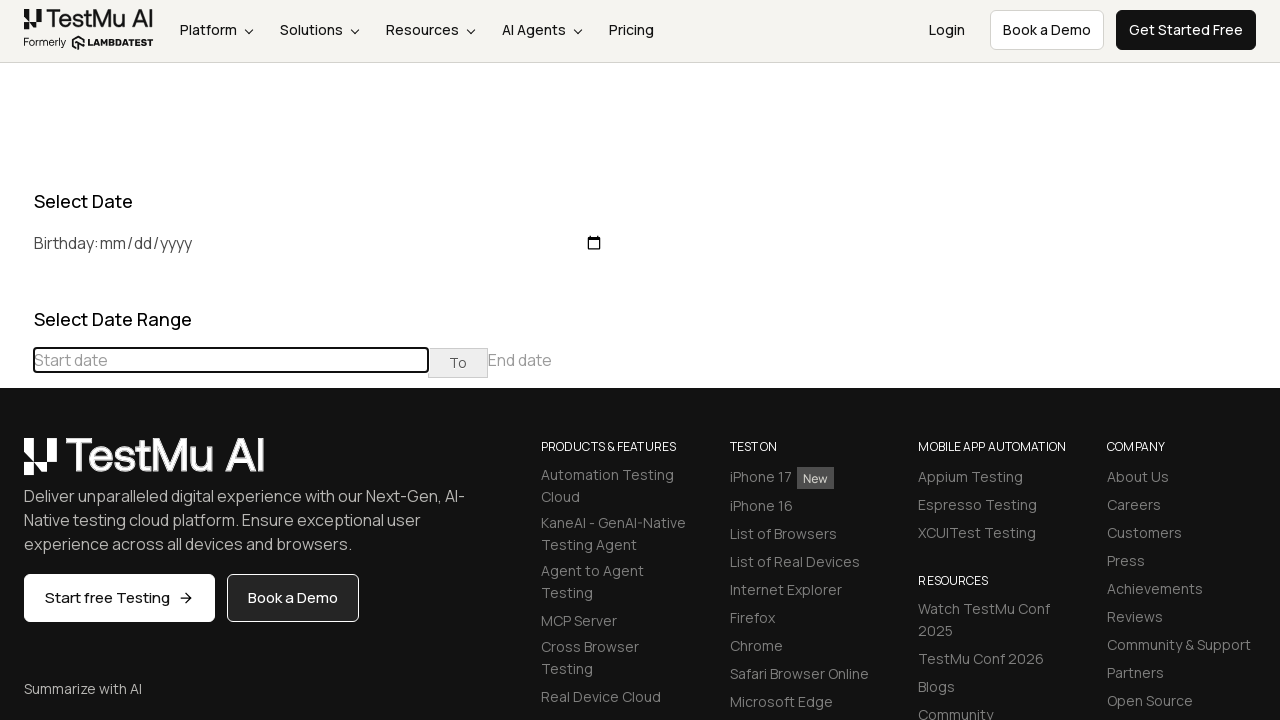

Clicked previous month button, current month: May 2025 at (16, 465) on div[class='datepicker-days'] th[class='prev']
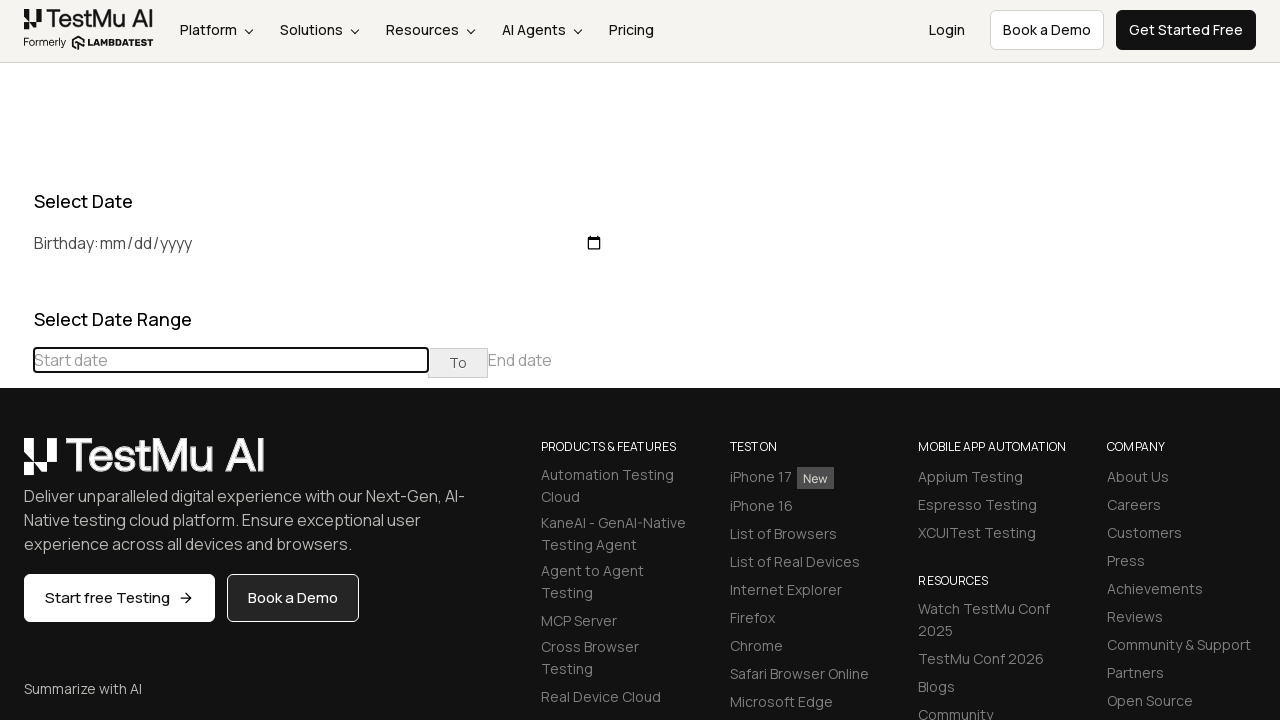

Clicked previous month button, current month: April 2025 at (16, 465) on div[class='datepicker-days'] th[class='prev']
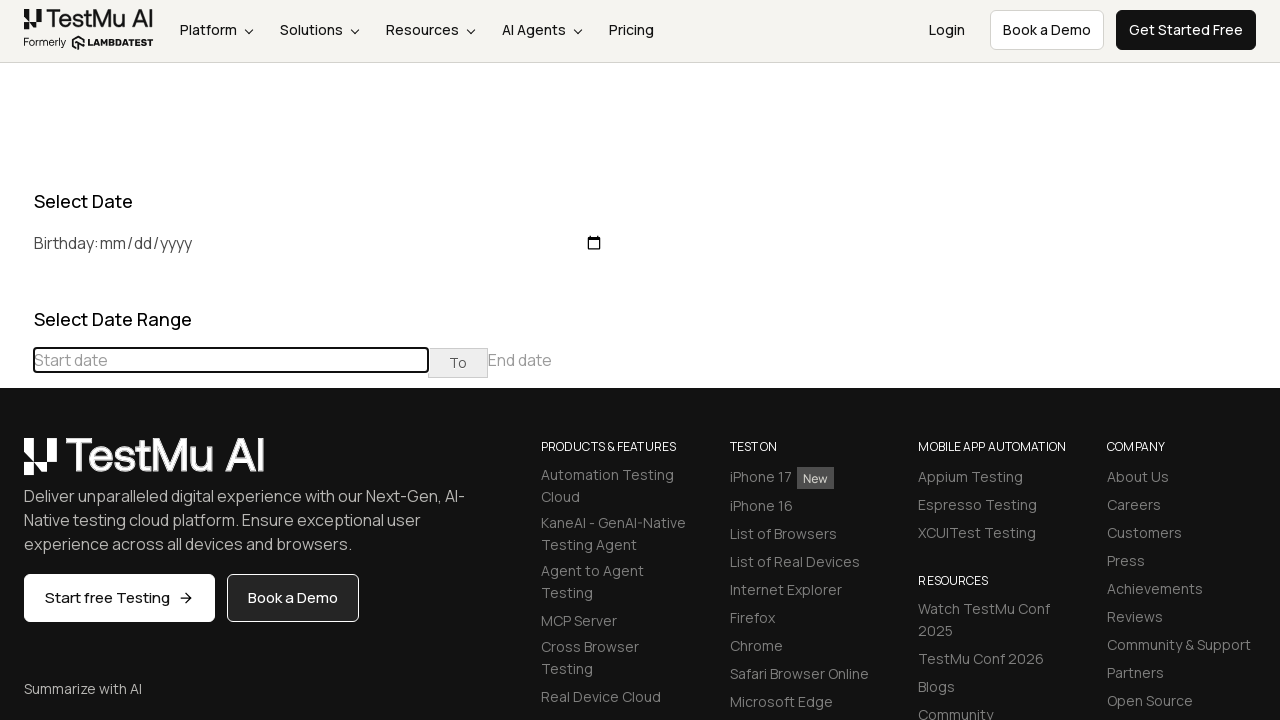

Clicked previous month button, current month: March 2025 at (16, 465) on div[class='datepicker-days'] th[class='prev']
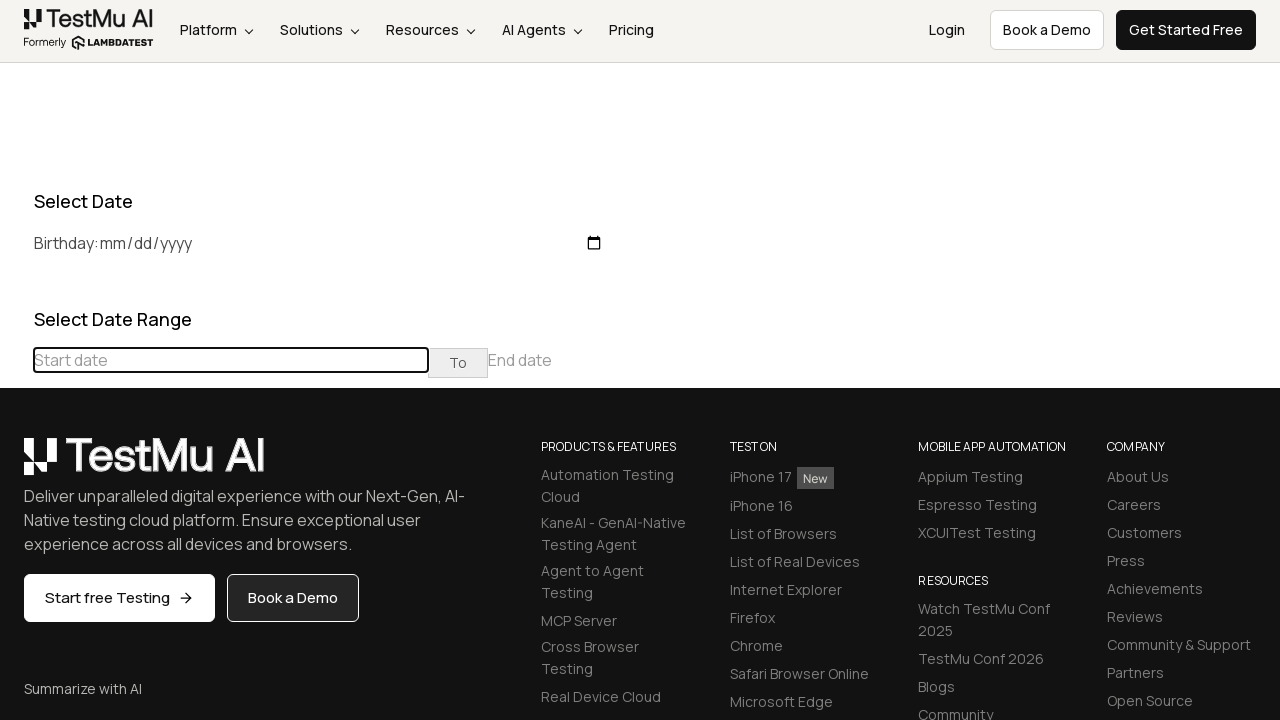

Clicked previous month button, current month: February 2025 at (16, 465) on div[class='datepicker-days'] th[class='prev']
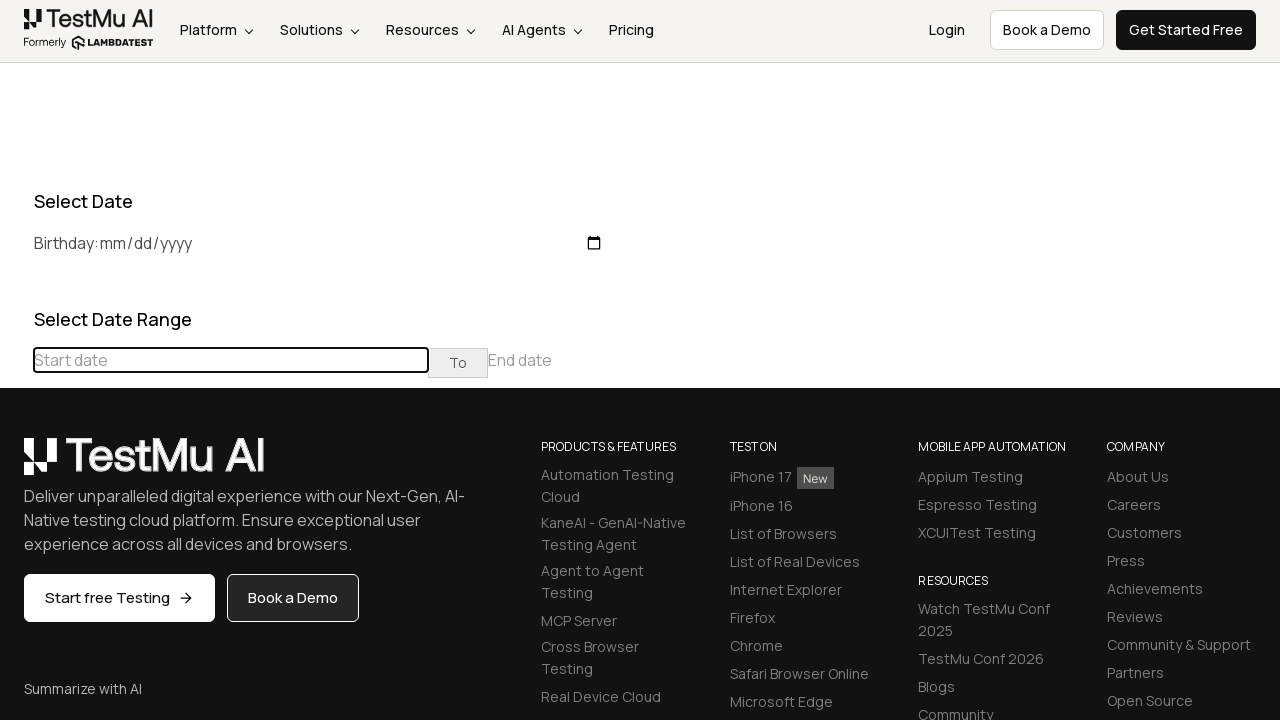

Clicked previous month button, current month: January 2025 at (16, 465) on div[class='datepicker-days'] th[class='prev']
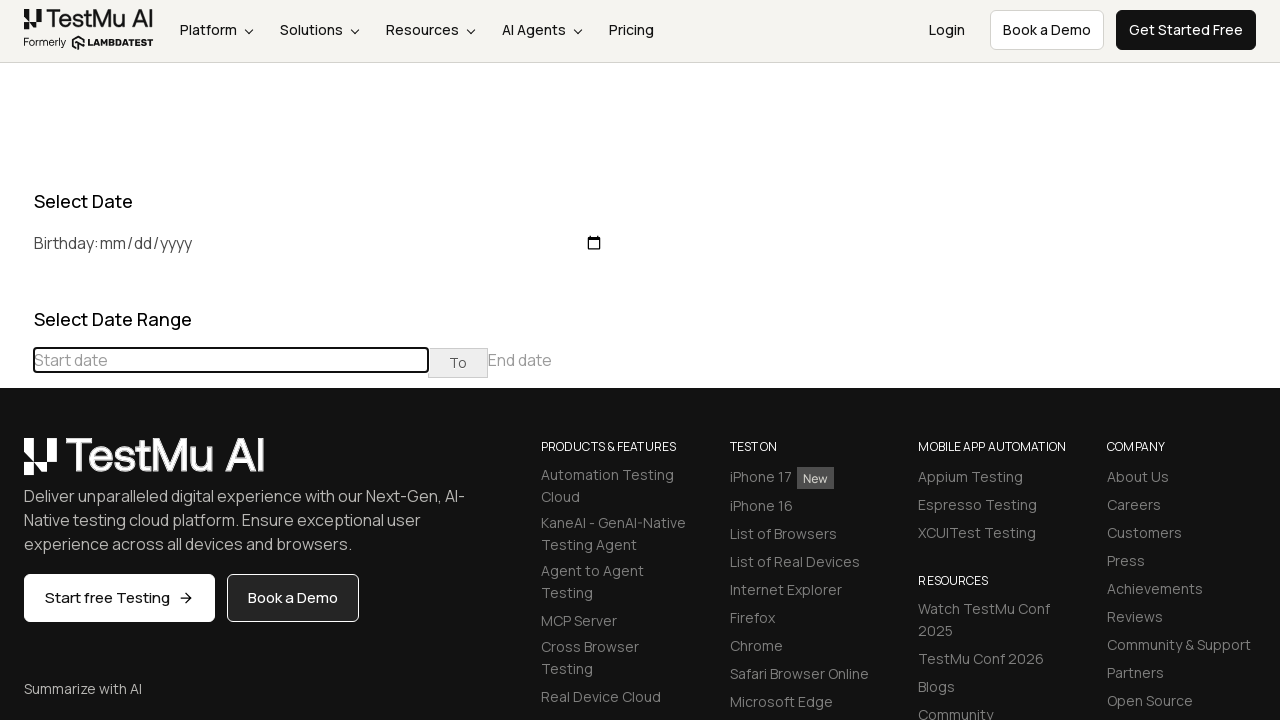

Clicked previous month button, current month: December 2024 at (16, 465) on div[class='datepicker-days'] th[class='prev']
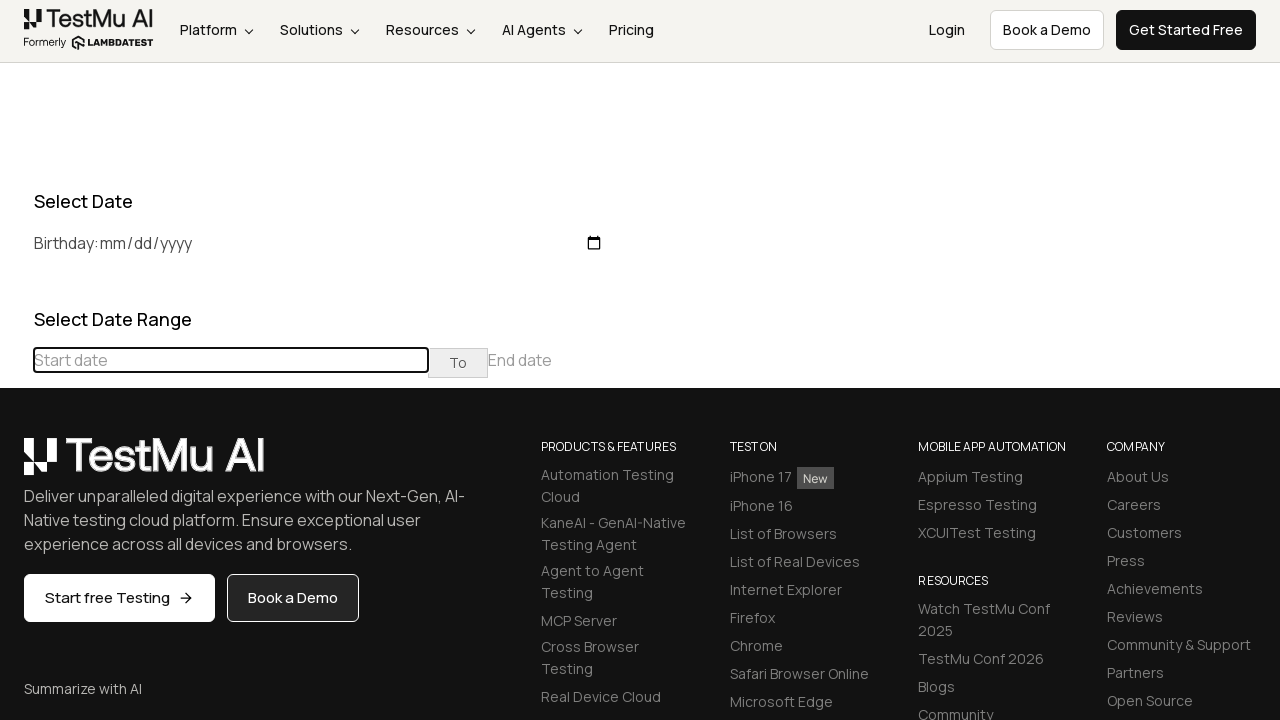

Clicked previous month button, current month: November 2024 at (16, 465) on div[class='datepicker-days'] th[class='prev']
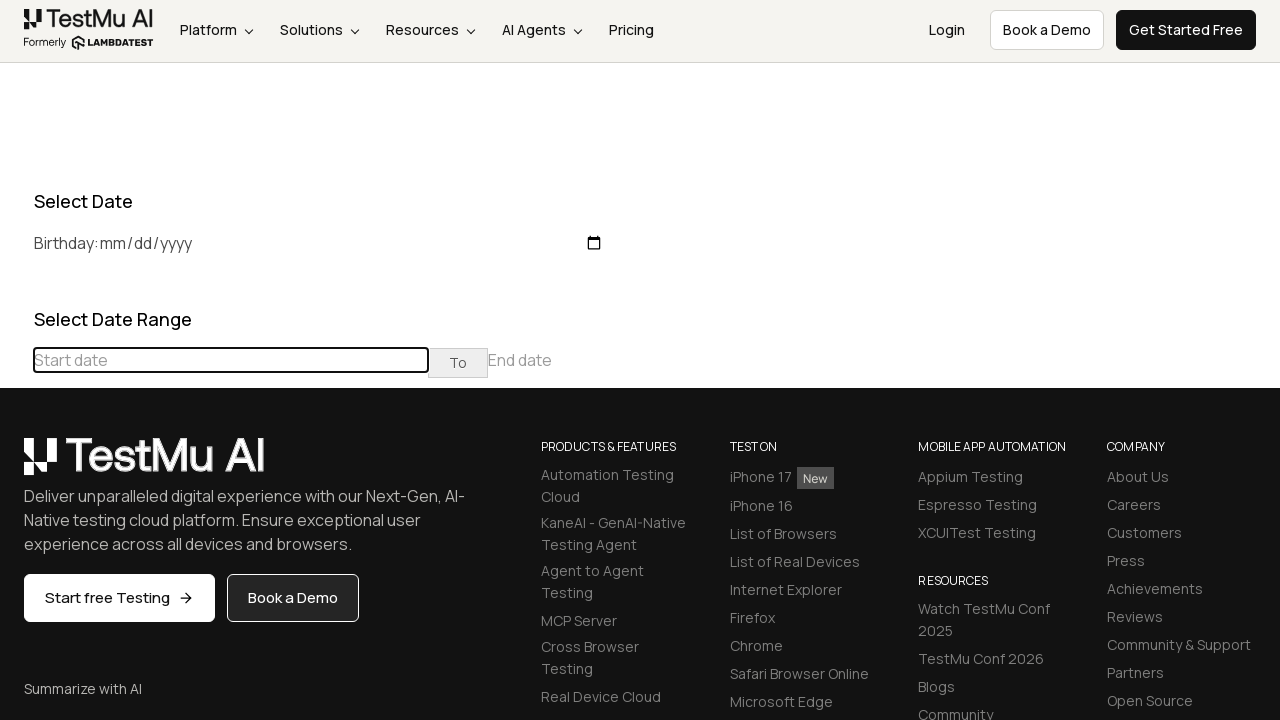

Clicked previous month button, current month: October 2024 at (16, 465) on div[class='datepicker-days'] th[class='prev']
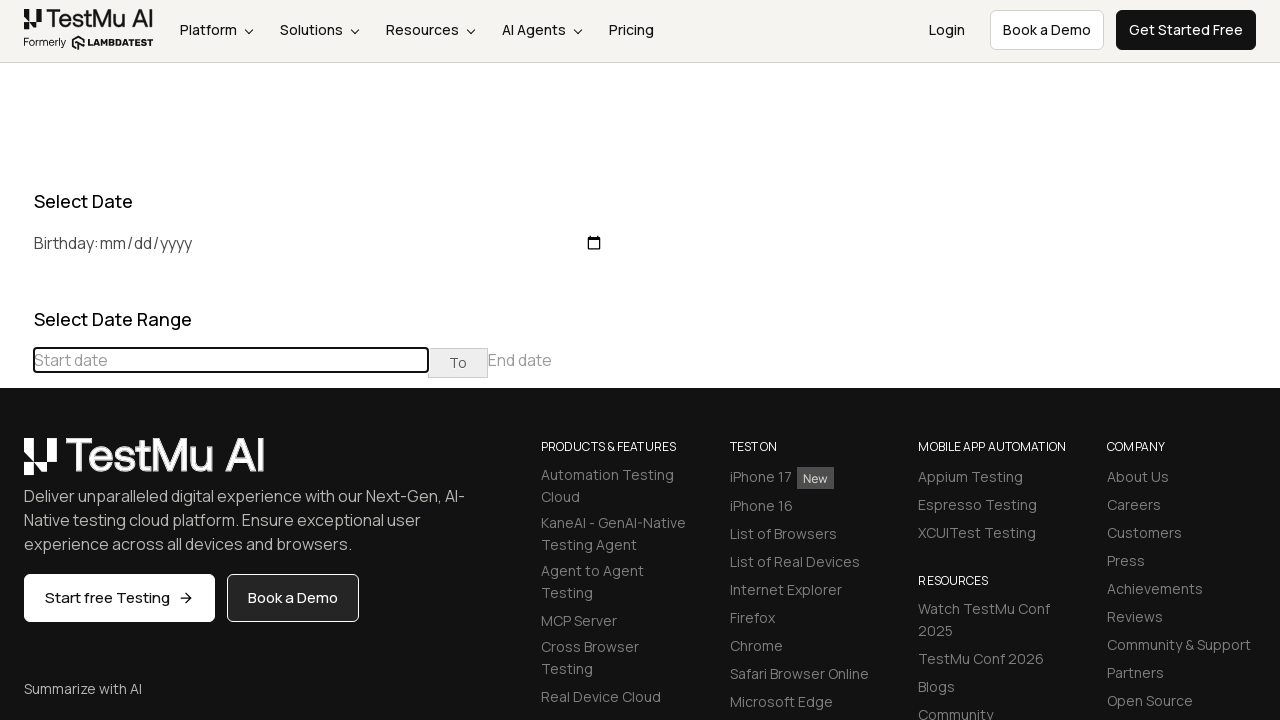

Clicked previous month button, current month: September 2024 at (16, 465) on div[class='datepicker-days'] th[class='prev']
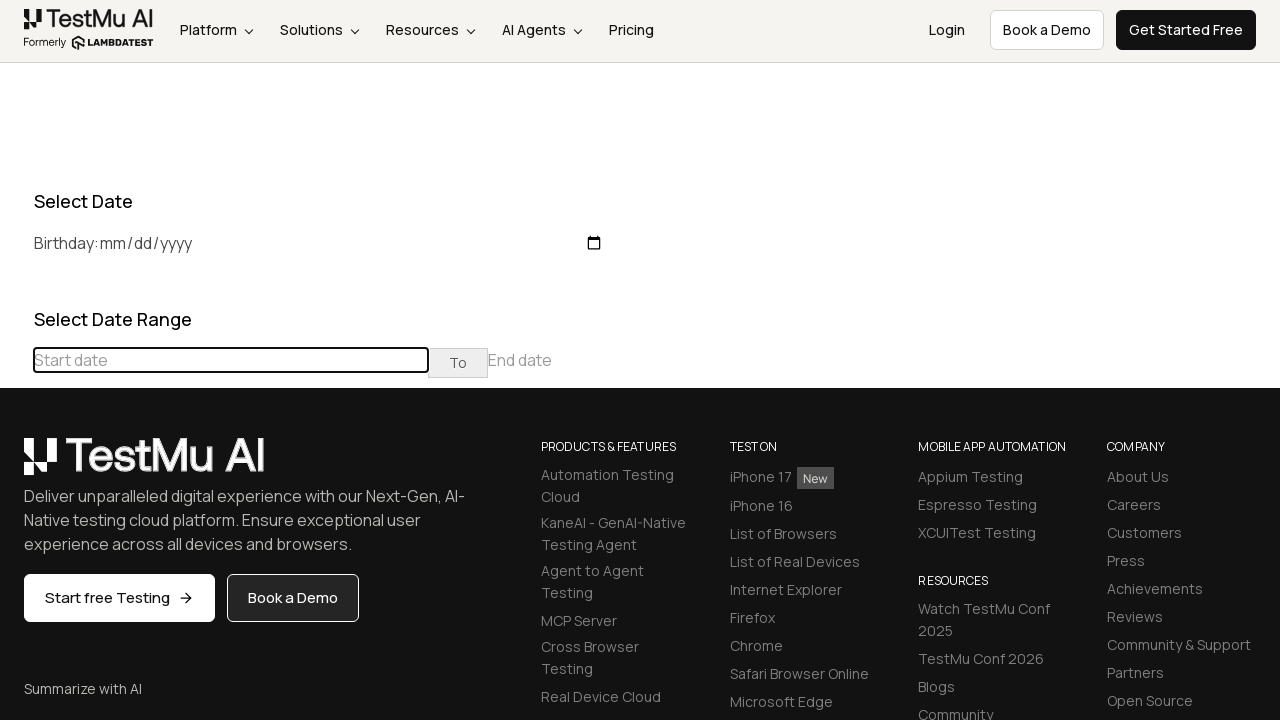

Clicked previous month button, current month: August 2024 at (16, 465) on div[class='datepicker-days'] th[class='prev']
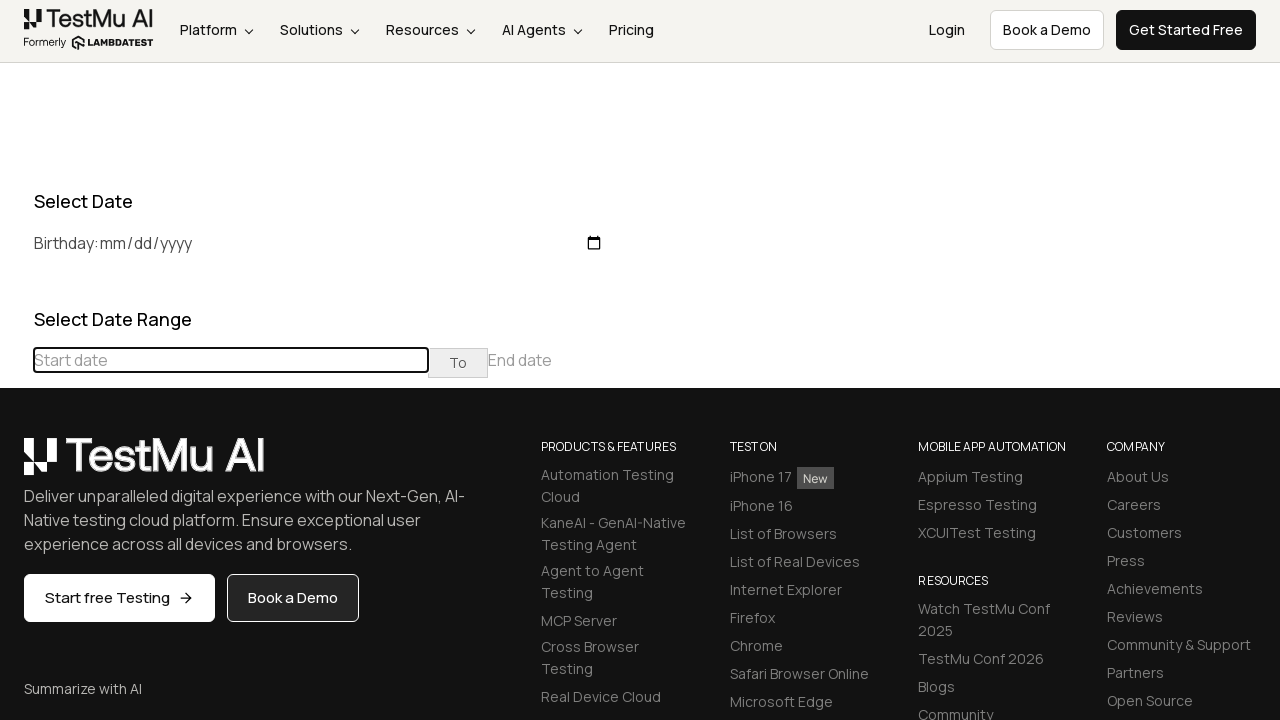

Clicked previous month button, current month: July 2024 at (16, 465) on div[class='datepicker-days'] th[class='prev']
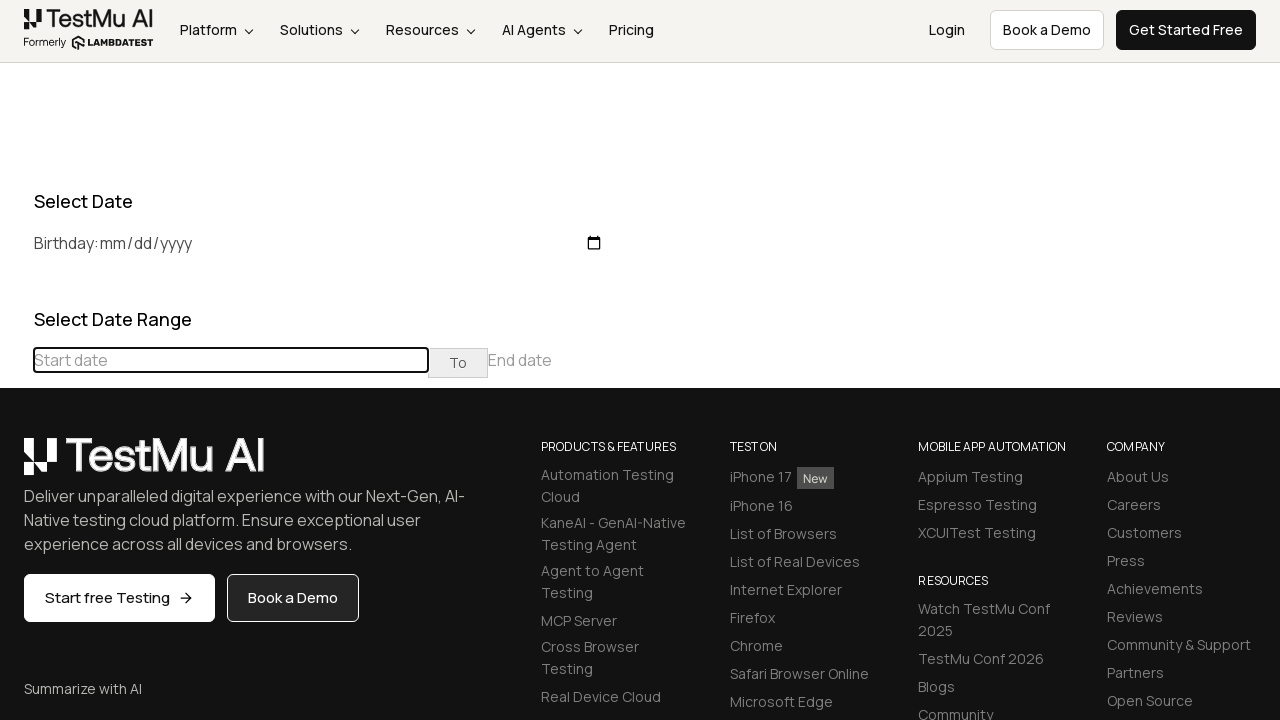

Clicked previous month button, current month: June 2024 at (16, 465) on div[class='datepicker-days'] th[class='prev']
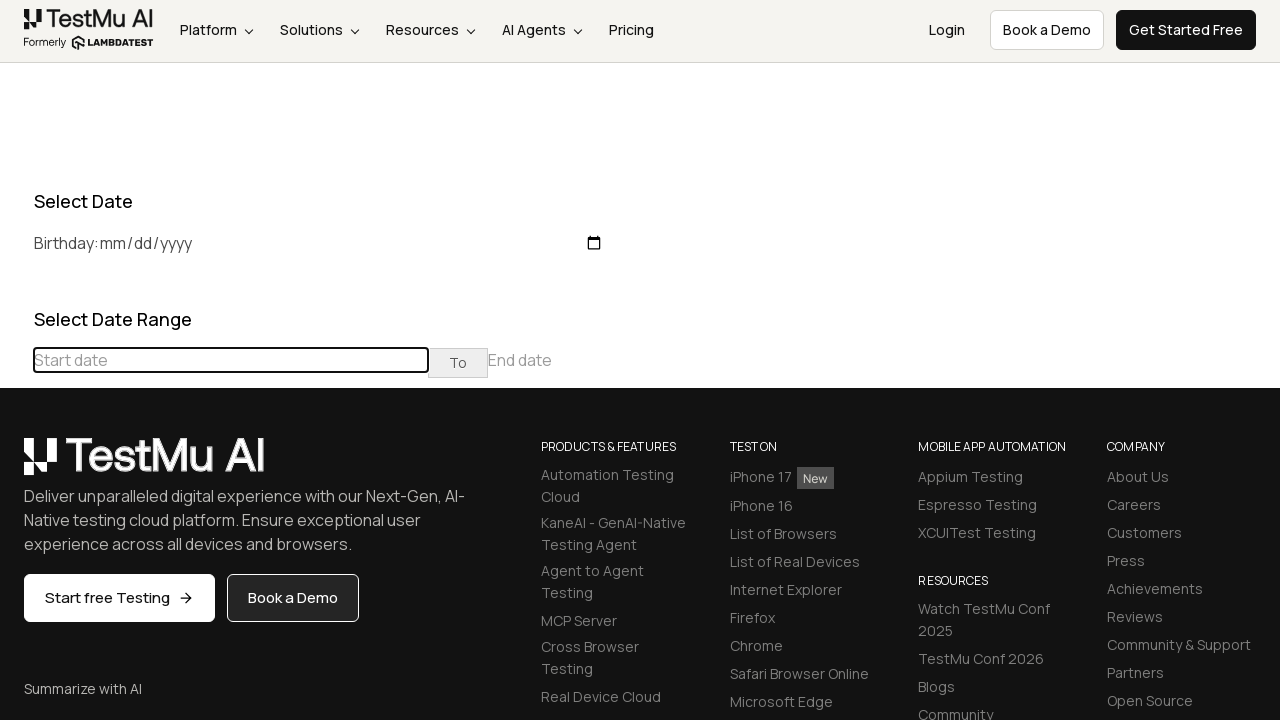

Clicked previous month button, current month: May 2024 at (16, 465) on div[class='datepicker-days'] th[class='prev']
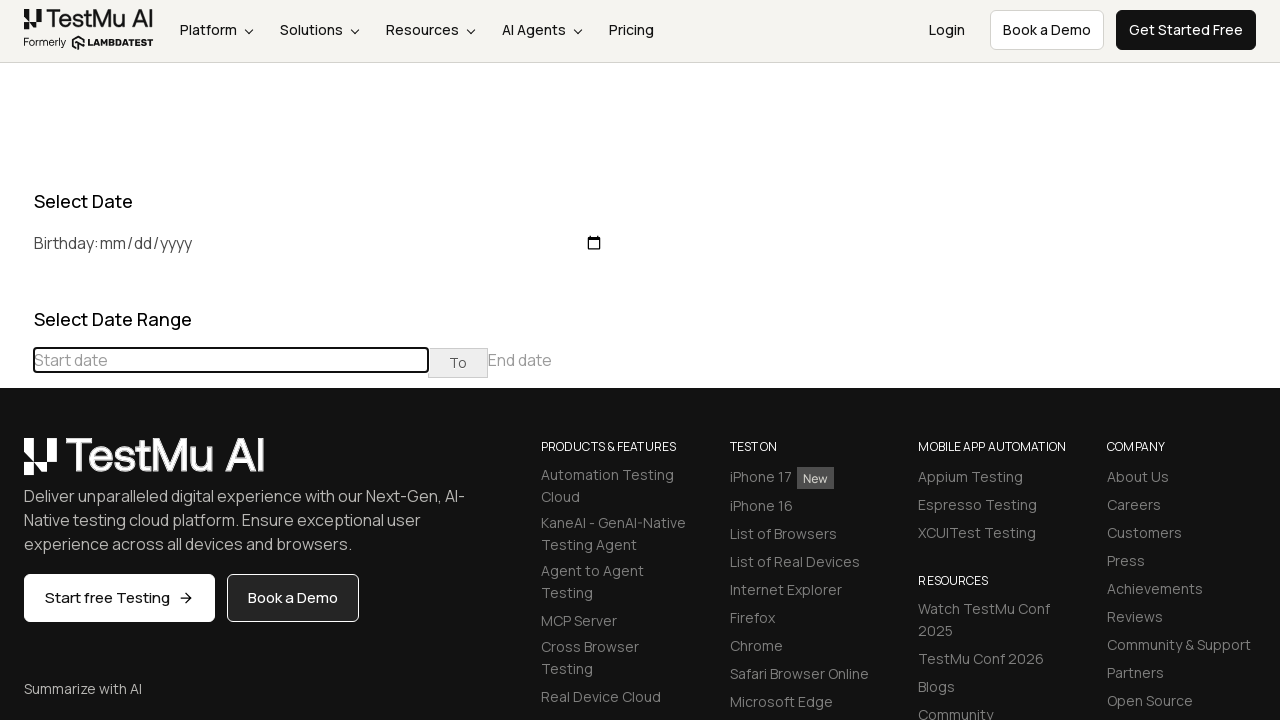

Clicked previous month button, current month: April 2024 at (16, 465) on div[class='datepicker-days'] th[class='prev']
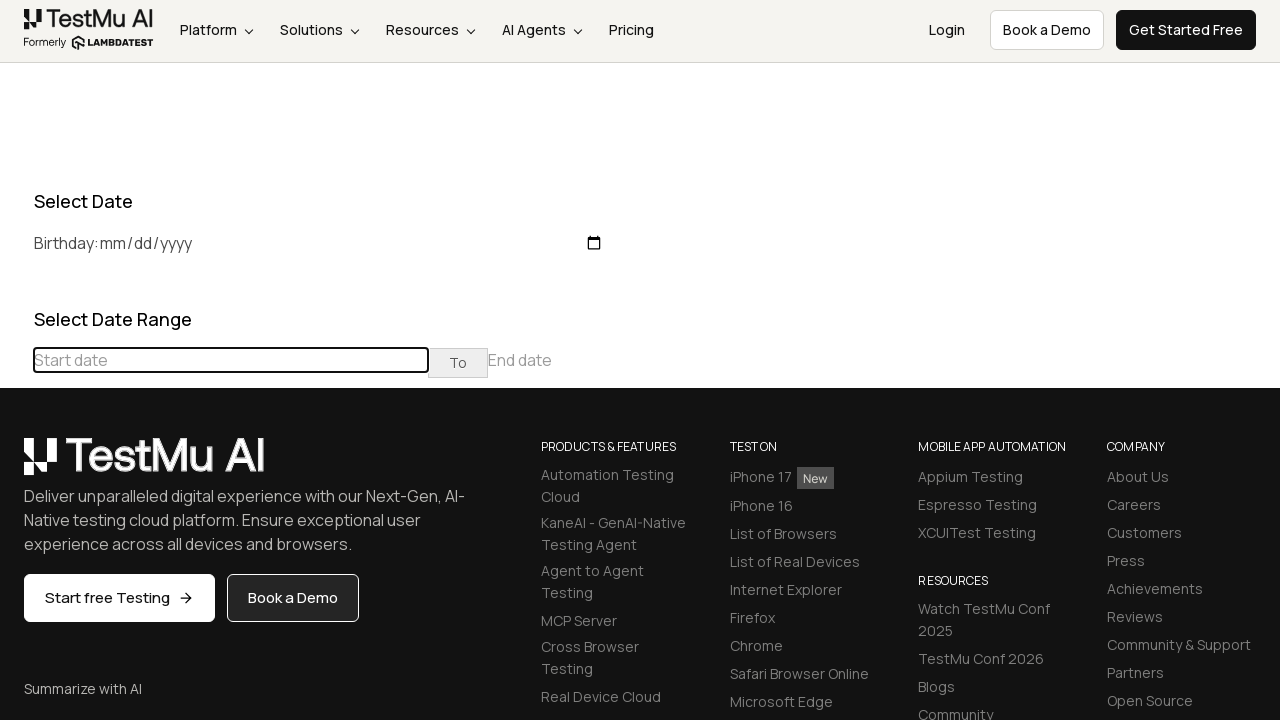

Clicked previous month button, current month: March 2024 at (16, 465) on div[class='datepicker-days'] th[class='prev']
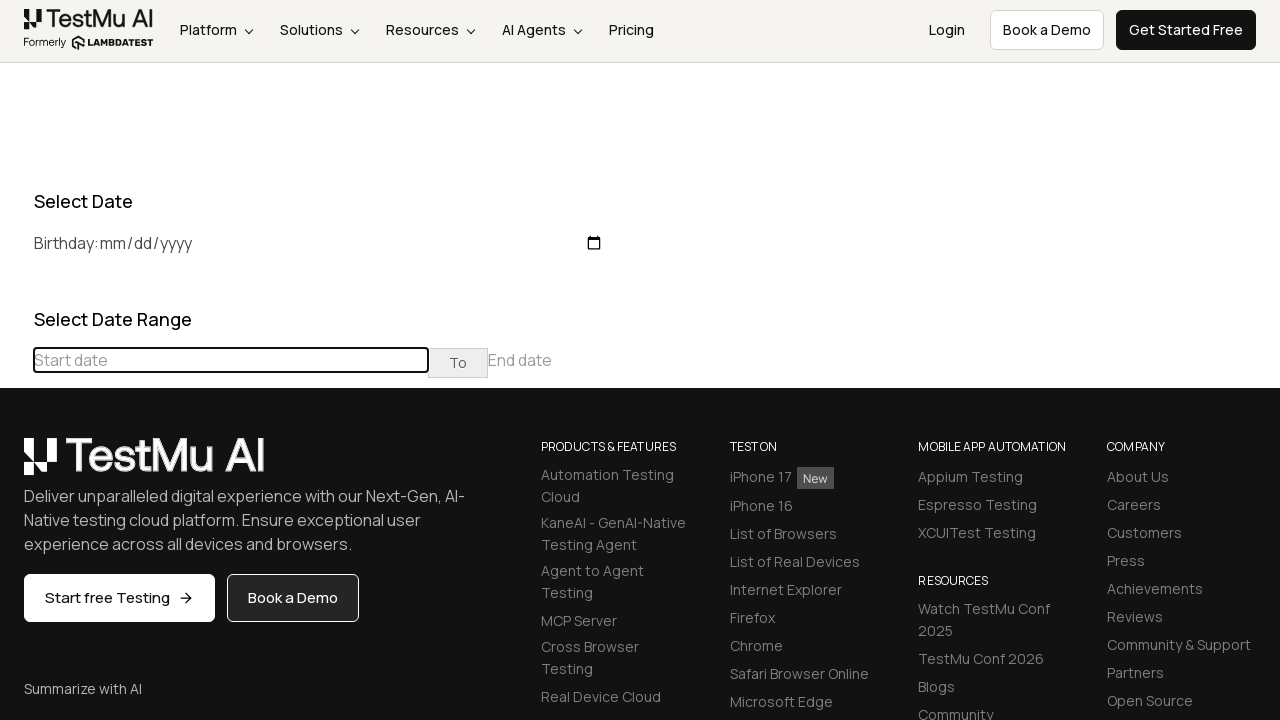

Clicked previous month button, current month: February 2024 at (16, 465) on div[class='datepicker-days'] th[class='prev']
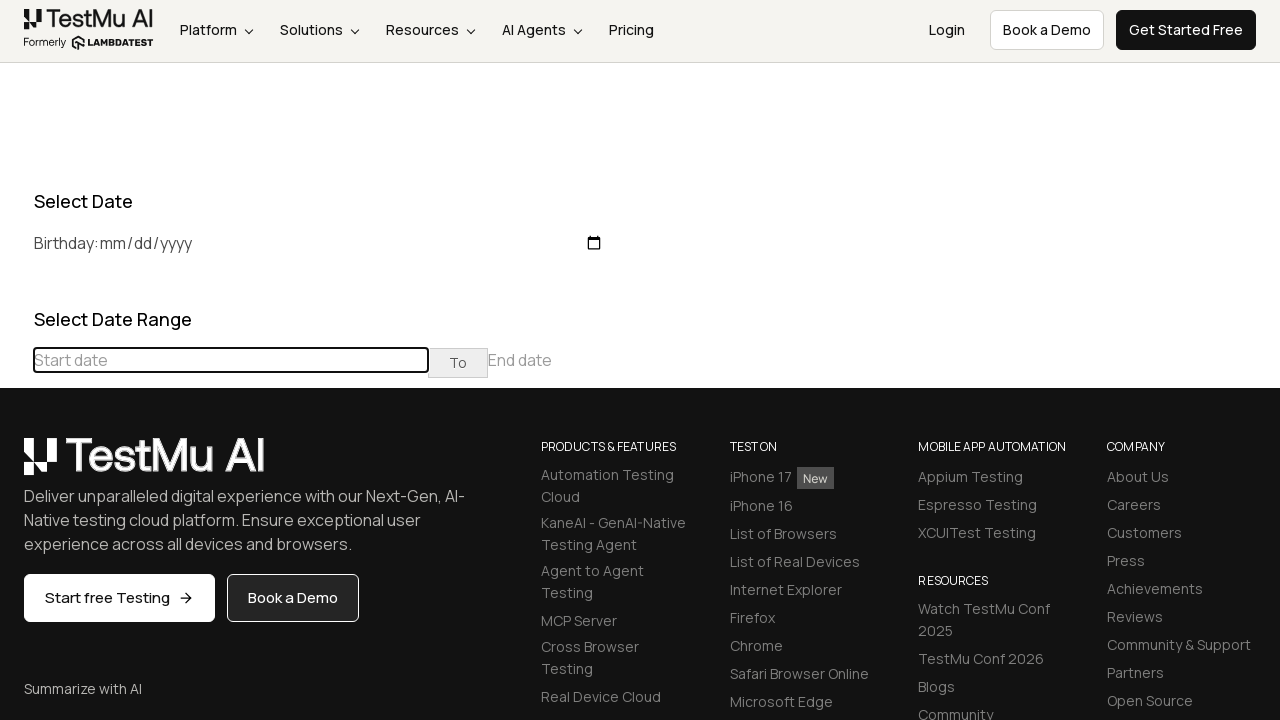

Clicked previous month button, current month: January 2024 at (16, 465) on div[class='datepicker-days'] th[class='prev']
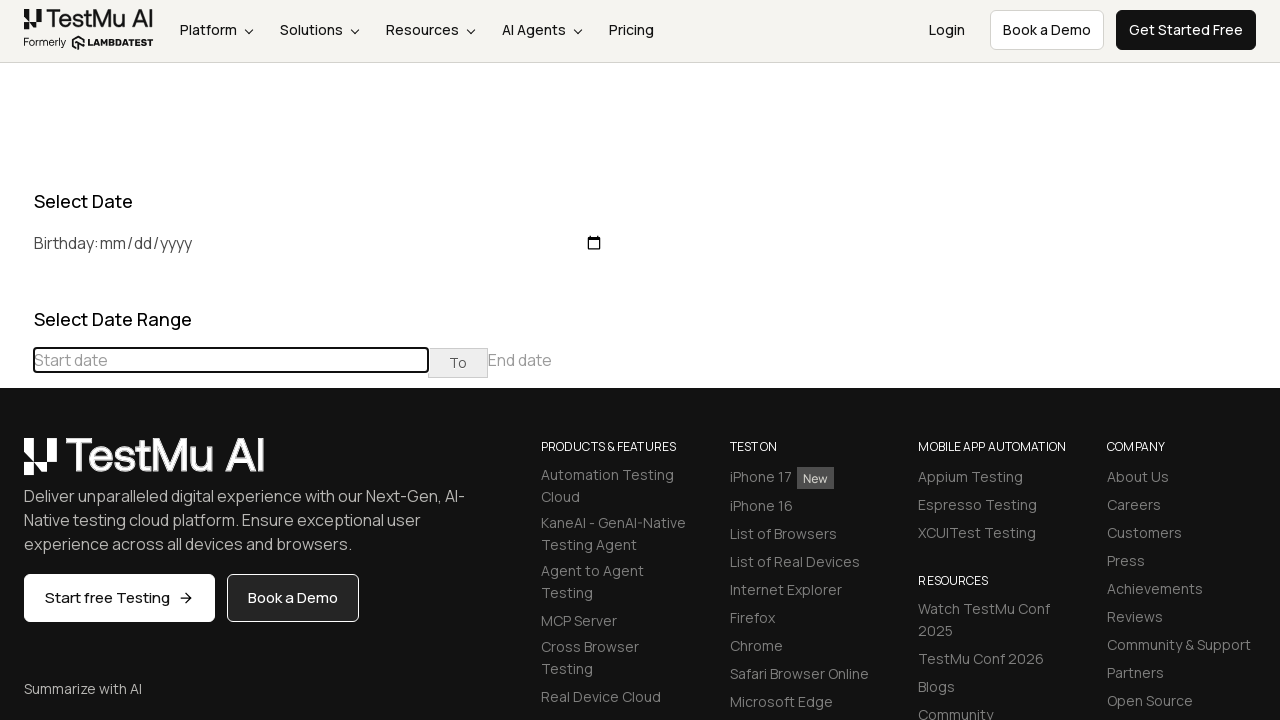

Clicked previous month button, current month: December 2023 at (16, 465) on div[class='datepicker-days'] th[class='prev']
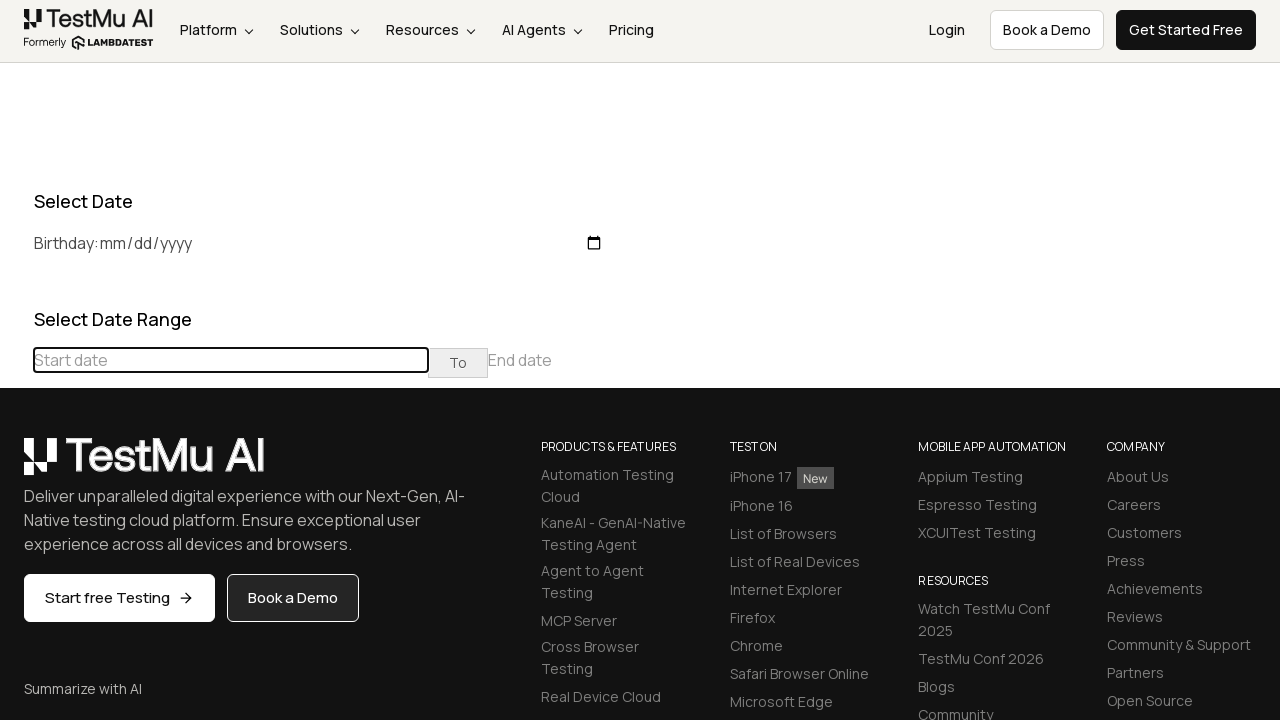

Clicked previous month button, current month: November 2023 at (16, 465) on div[class='datepicker-days'] th[class='prev']
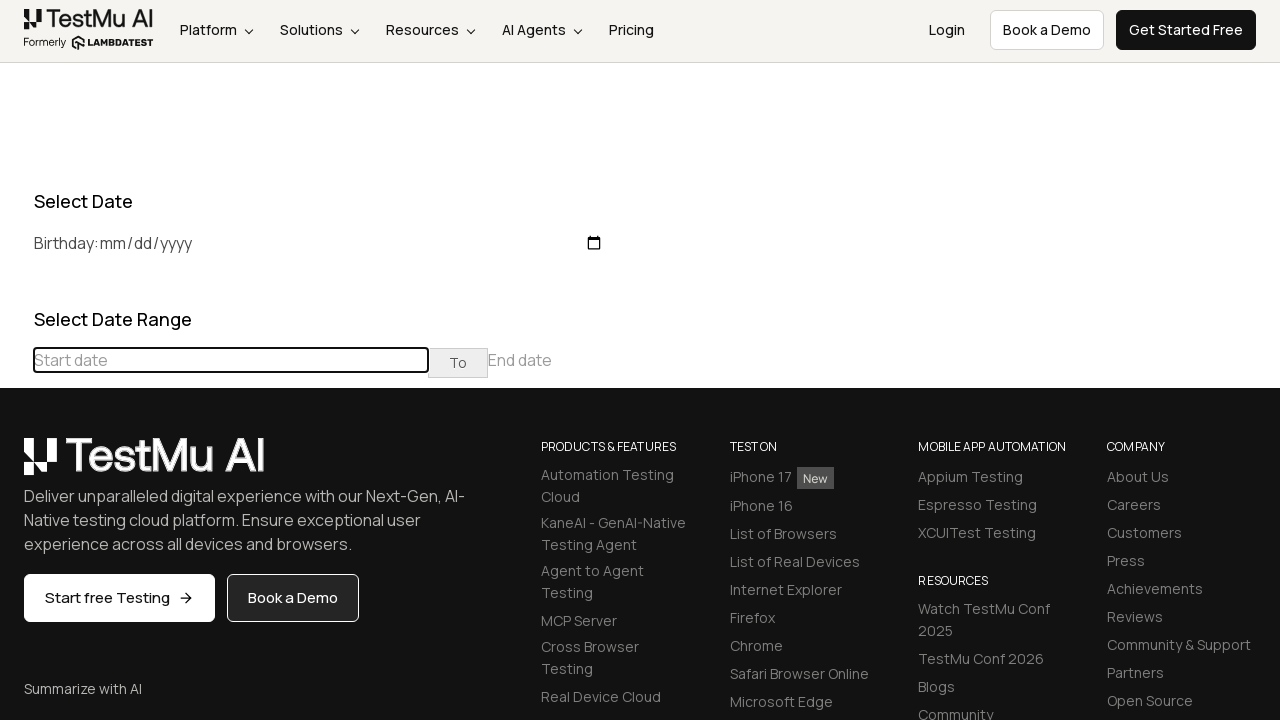

Clicked previous month button, current month: October 2023 at (16, 465) on div[class='datepicker-days'] th[class='prev']
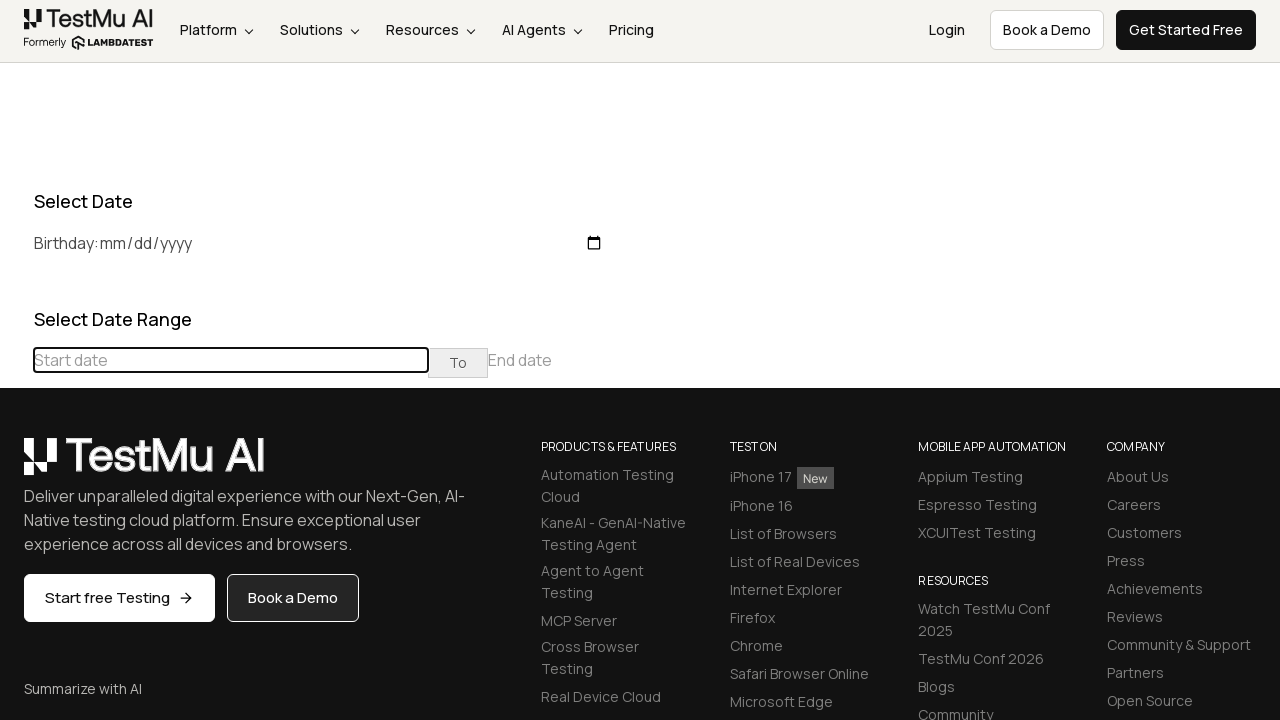

Clicked previous month button, current month: September 2023 at (16, 465) on div[class='datepicker-days'] th[class='prev']
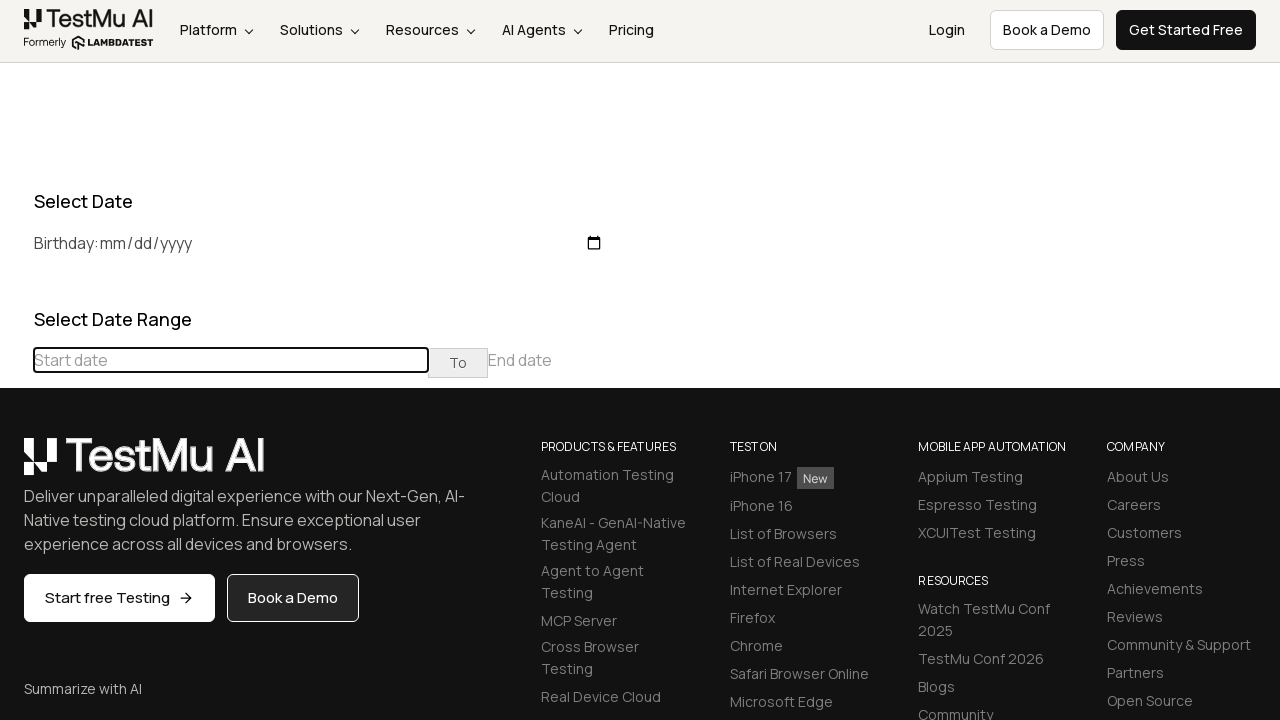

Clicked previous month button, current month: August 2023 at (16, 465) on div[class='datepicker-days'] th[class='prev']
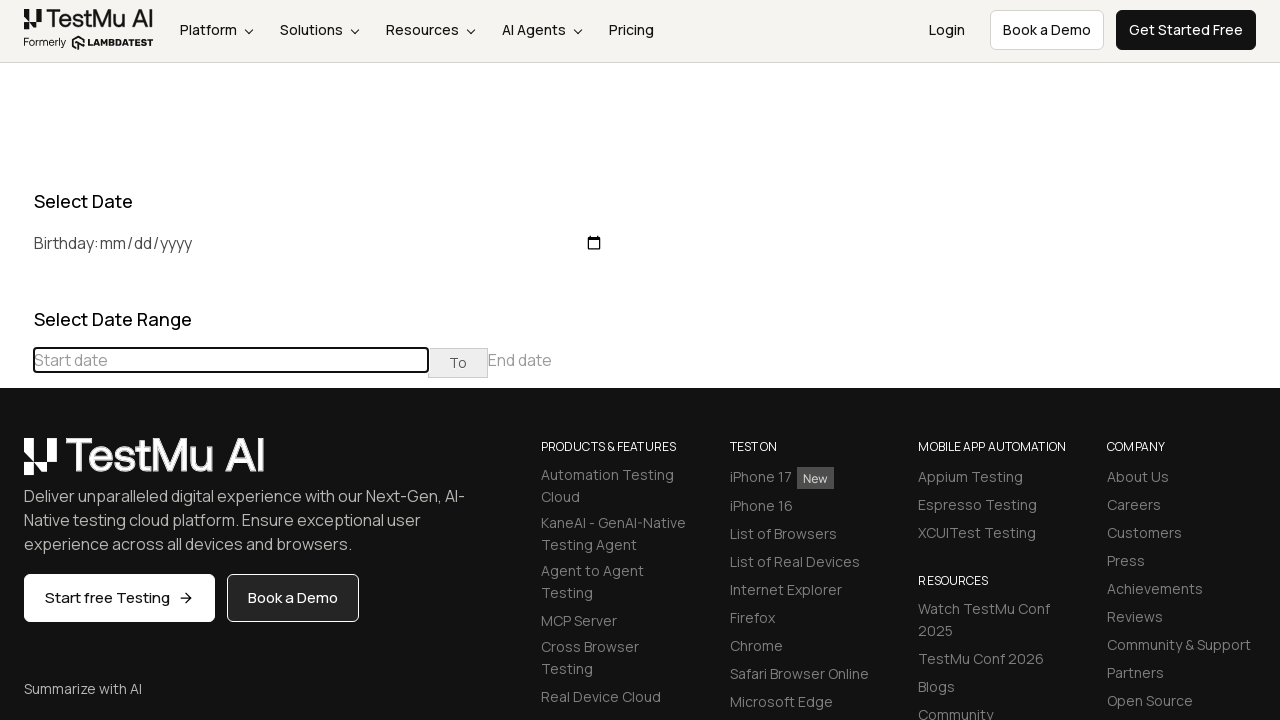

Clicked previous month button, current month: July 2023 at (16, 465) on div[class='datepicker-days'] th[class='prev']
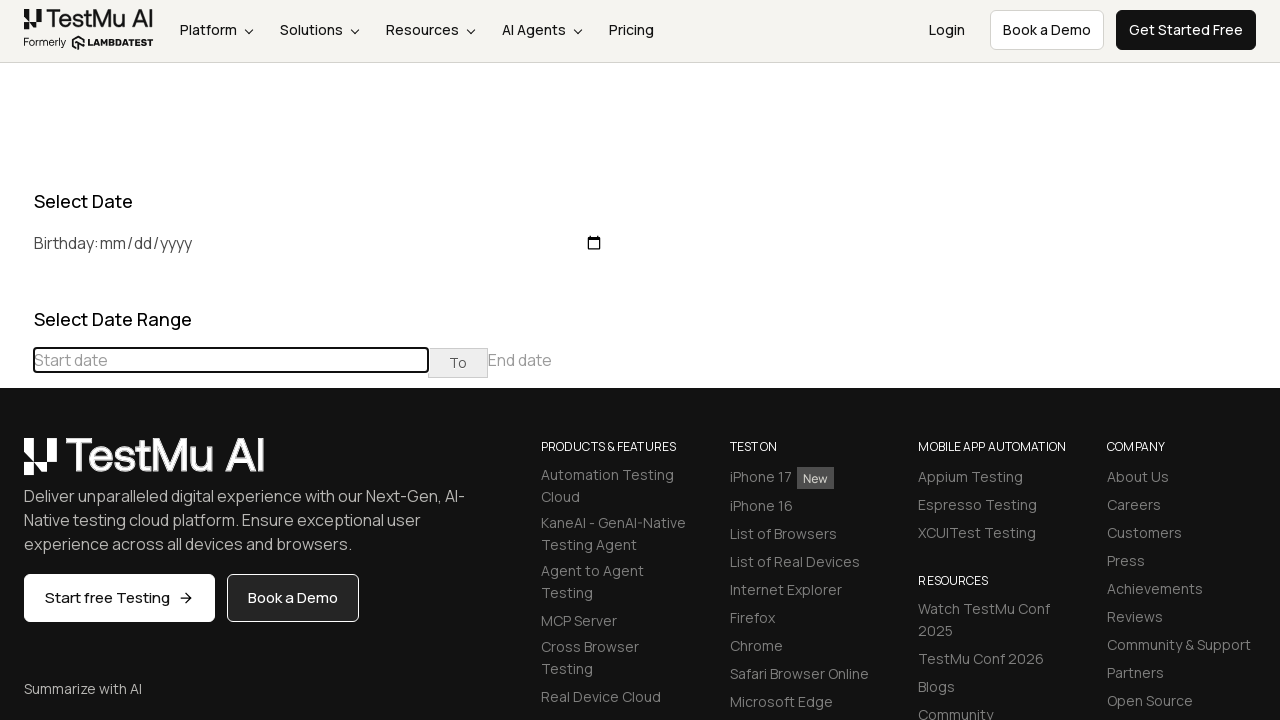

Clicked previous month button, current month: June 2023 at (16, 465) on div[class='datepicker-days'] th[class='prev']
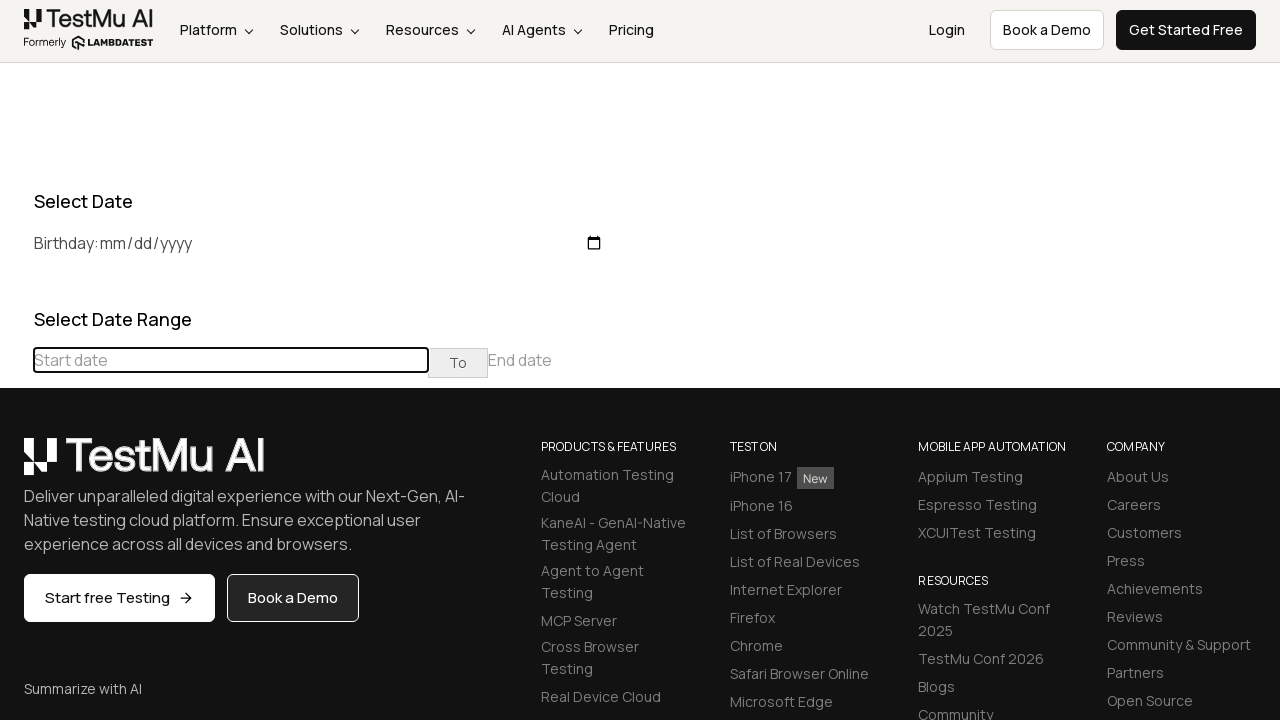

Clicked previous month button, current month: May 2023 at (16, 465) on div[class='datepicker-days'] th[class='prev']
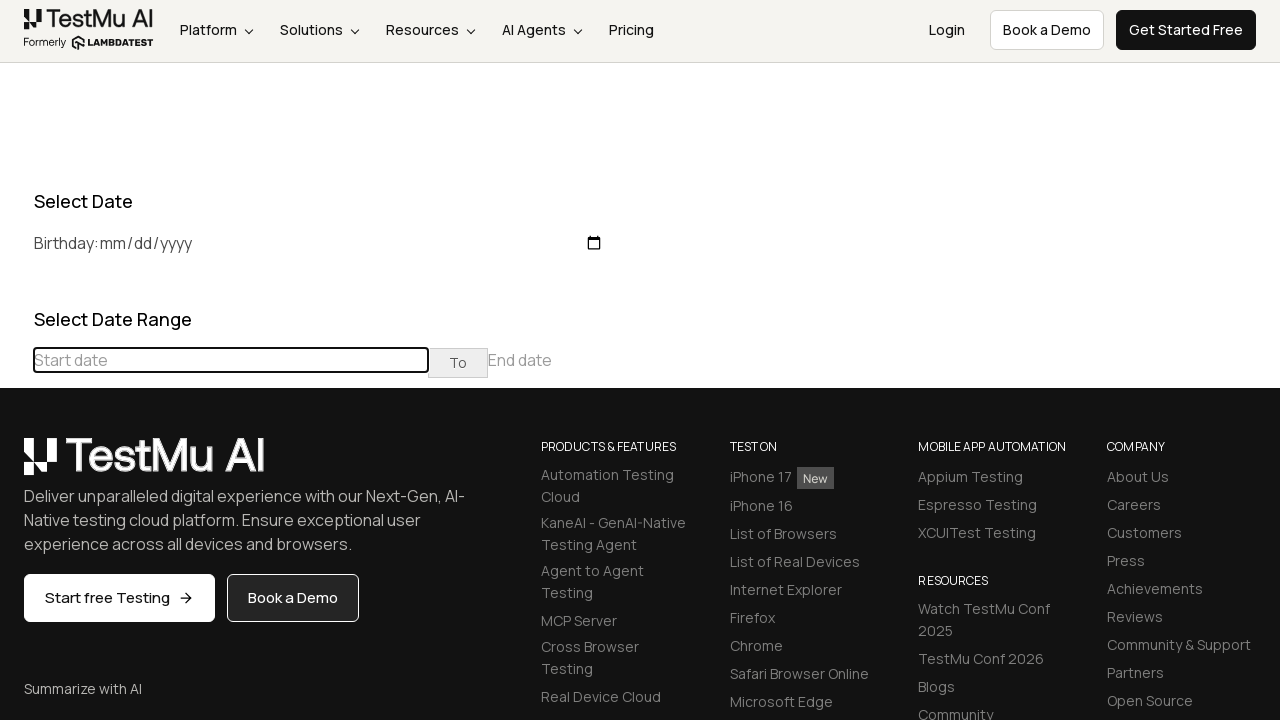

Clicked previous month button, current month: April 2023 at (16, 465) on div[class='datepicker-days'] th[class='prev']
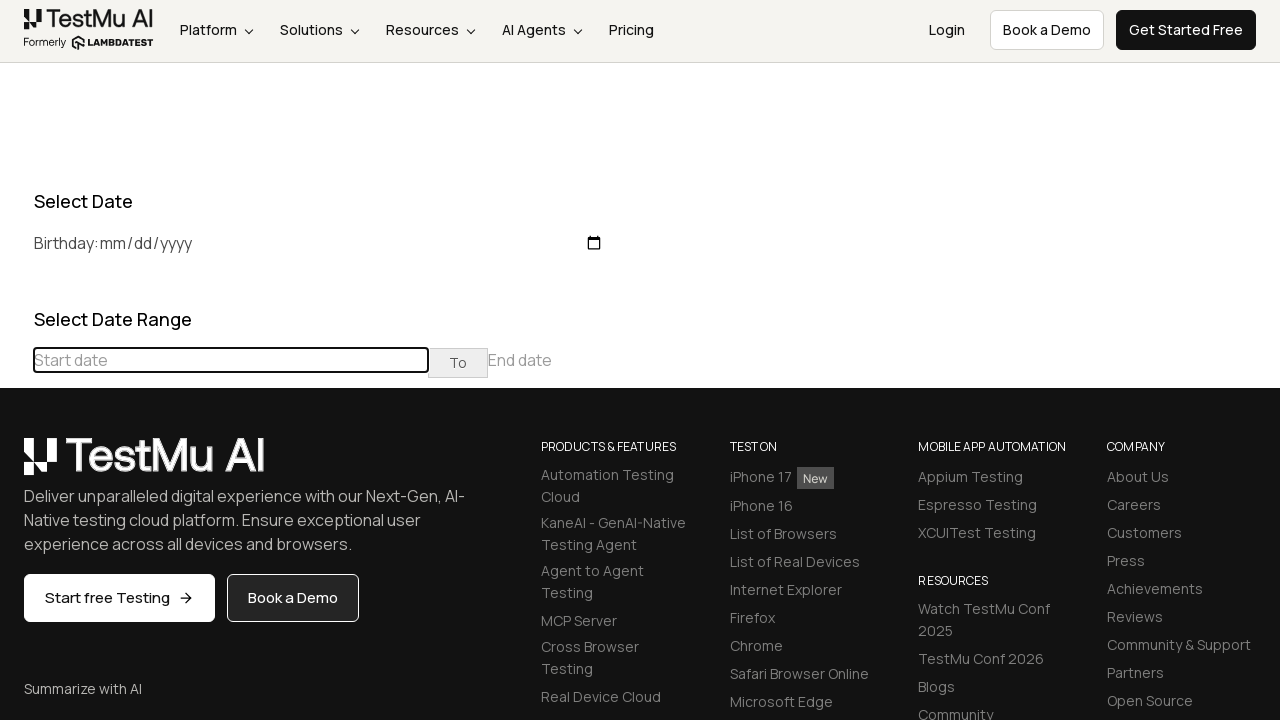

Clicked previous month button, current month: March 2023 at (16, 465) on div[class='datepicker-days'] th[class='prev']
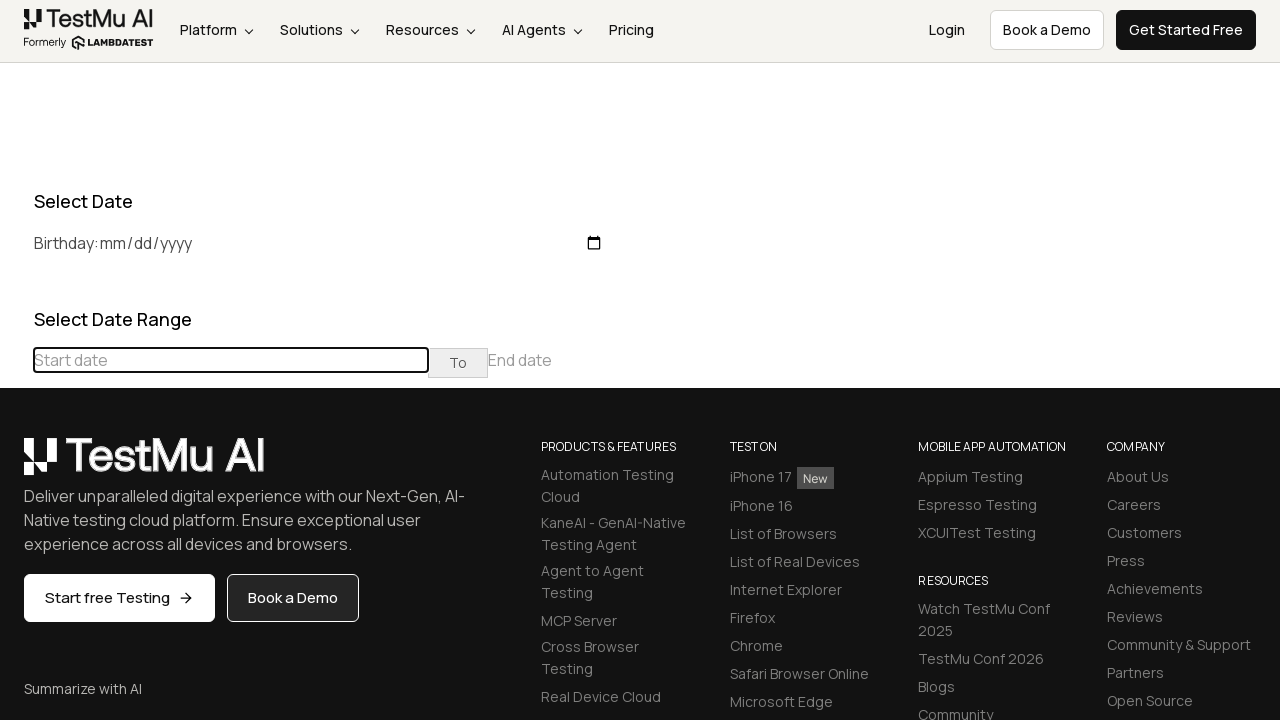

Clicked previous month button, current month: February 2023 at (16, 465) on div[class='datepicker-days'] th[class='prev']
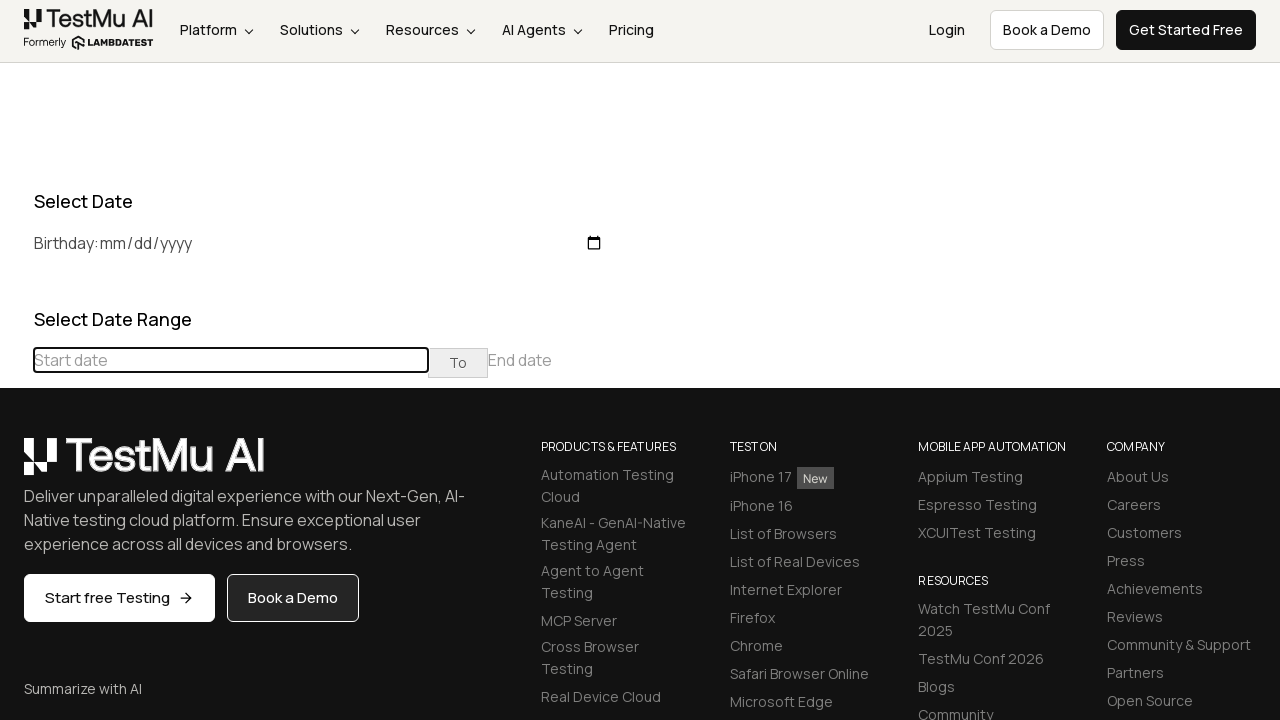

Clicked previous month button, current month: January 2023 at (16, 465) on div[class='datepicker-days'] th[class='prev']
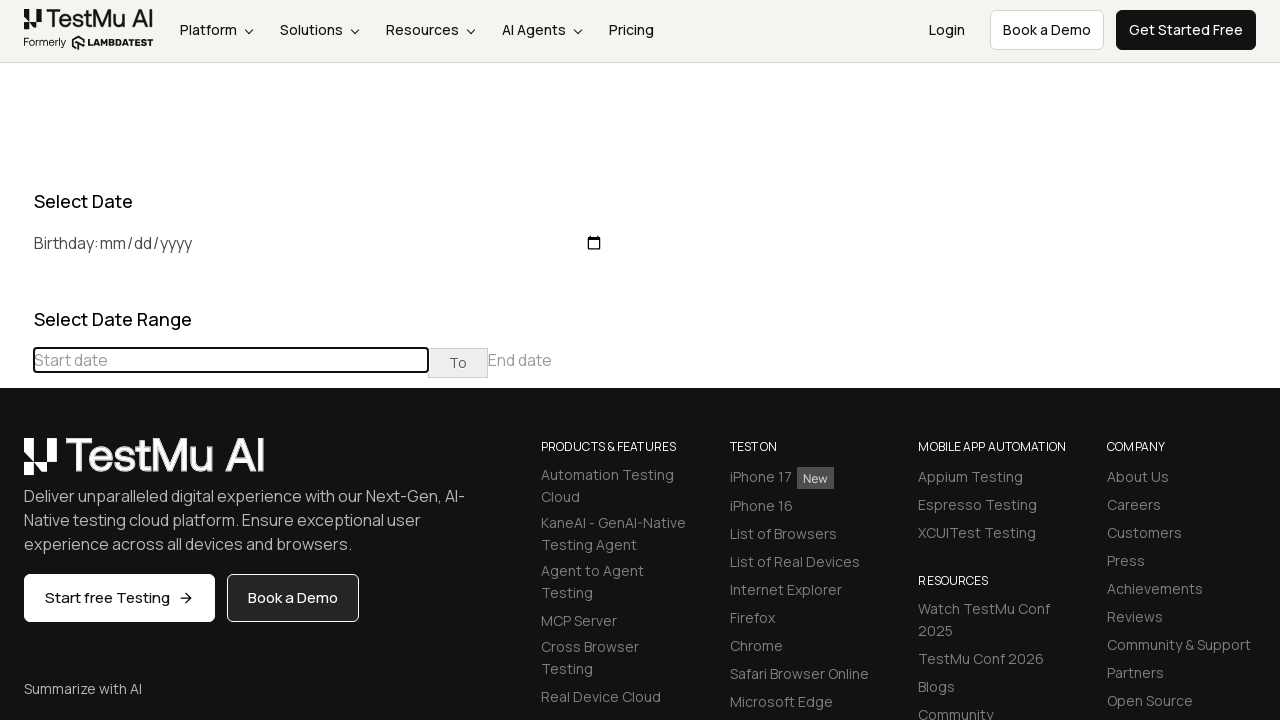

Clicked previous month button, current month: December 2022 at (16, 465) on div[class='datepicker-days'] th[class='prev']
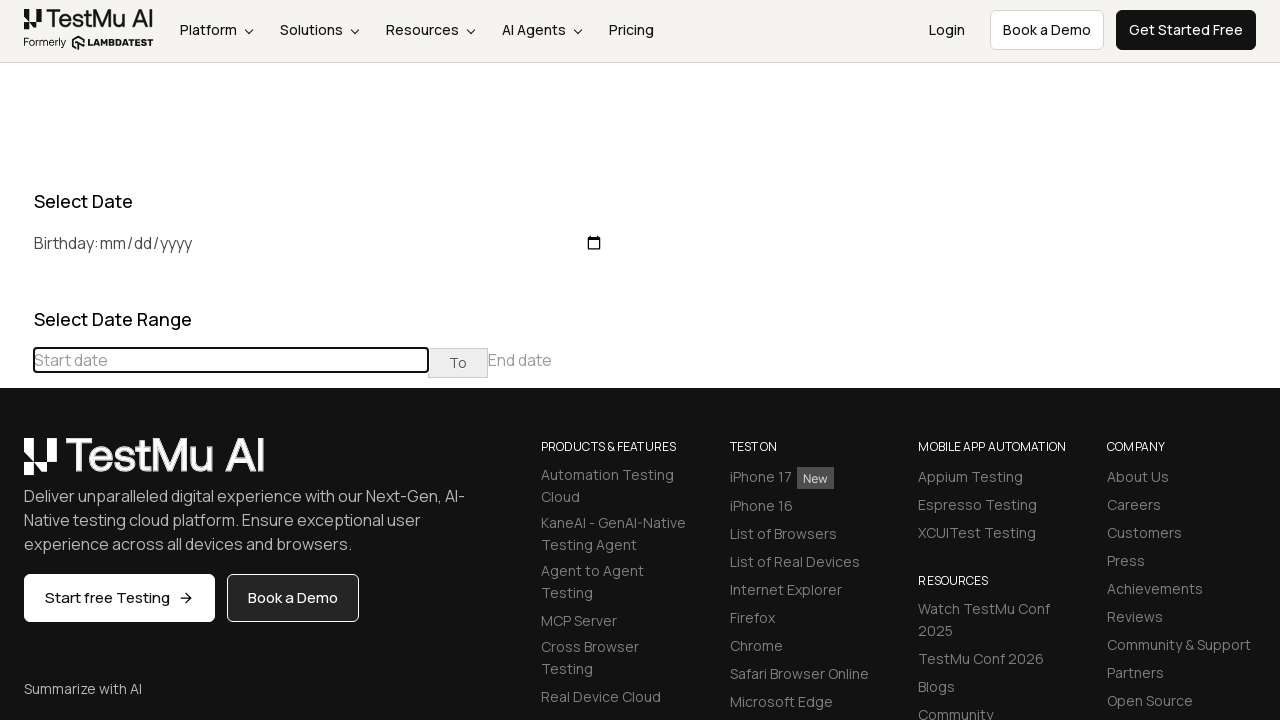

Selected date from calendar (5th row, 7th column) at (216, 669) on tbody tr:nth-child(5) td:nth-child(7)
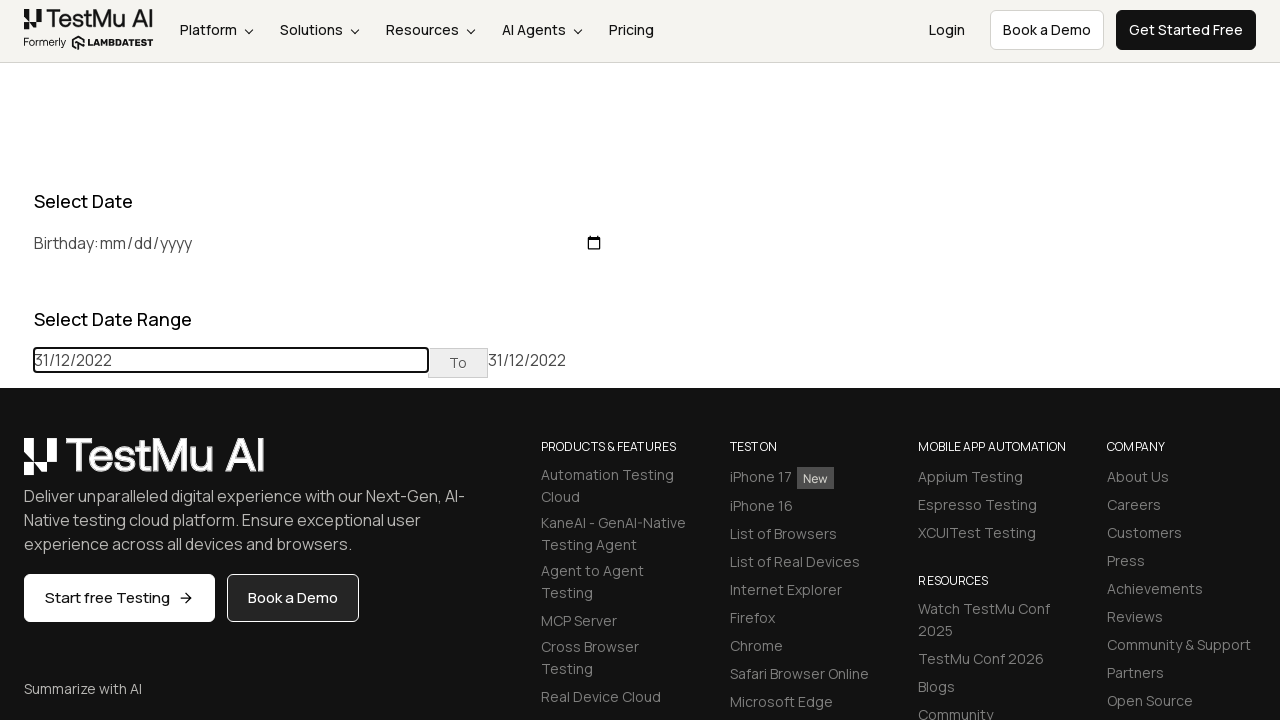

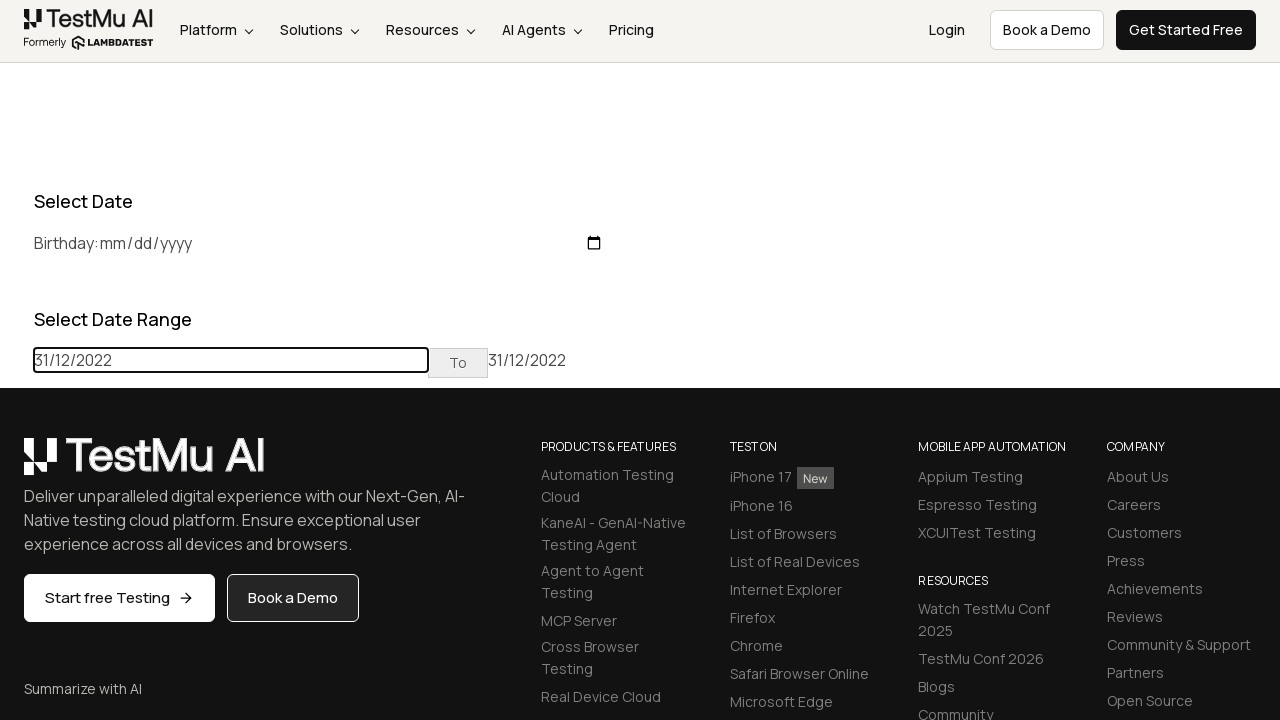